Tests key press detection by pressing 10 Latin characters and special keys (Enter, Ctrl, Alt, Tab), verifying each key press is correctly displayed

Starting URL: https://the-internet.herokuapp.com/

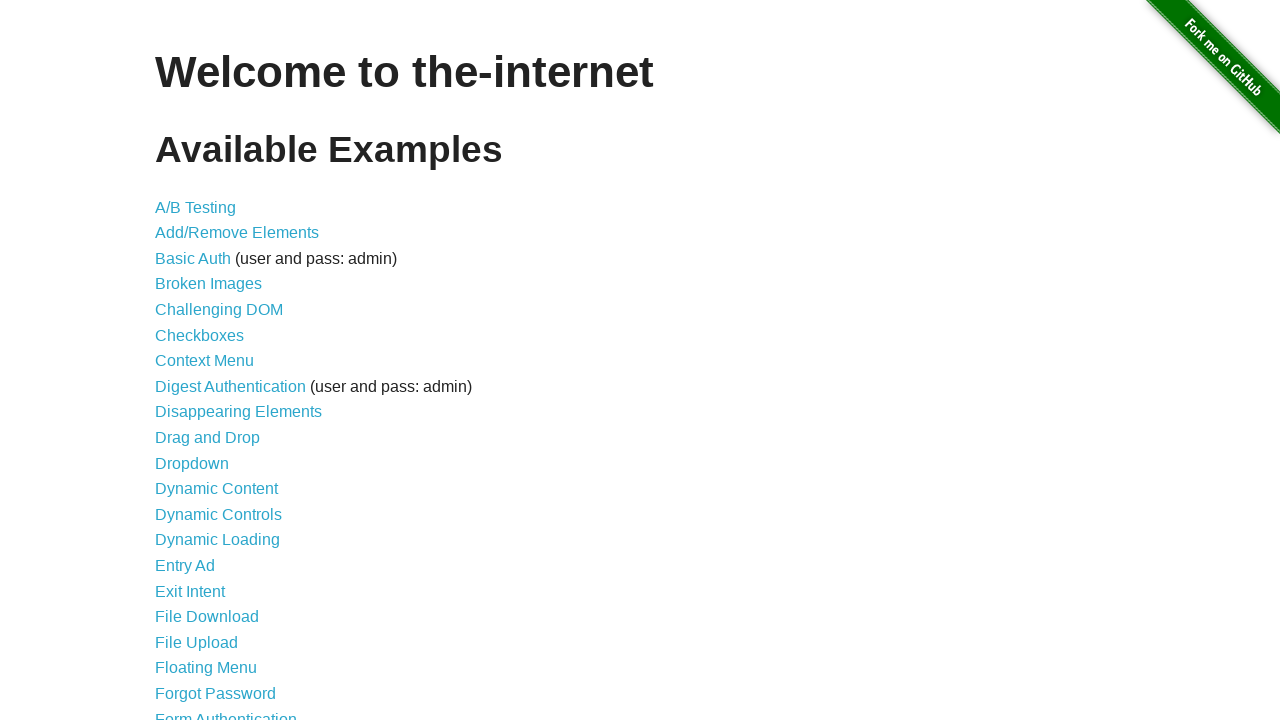

Clicked on Key Presses link at (200, 360) on a[href='/key_presses']
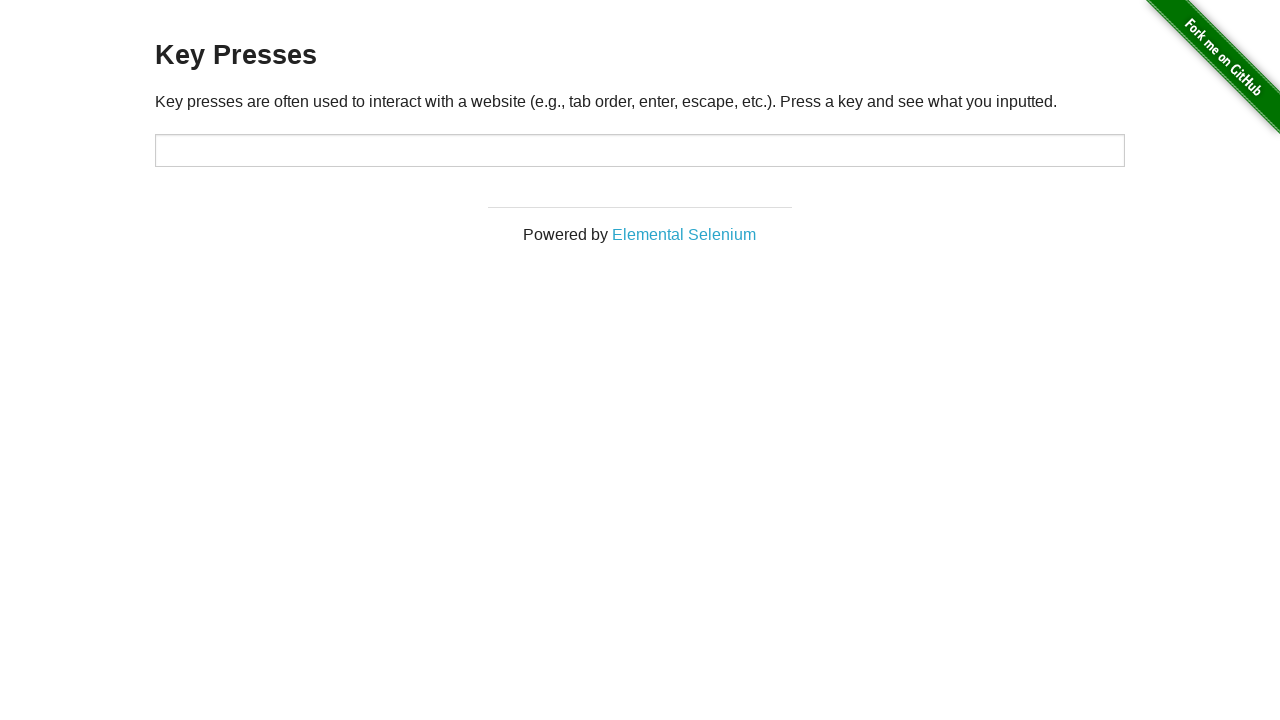

Waited for target input element to load
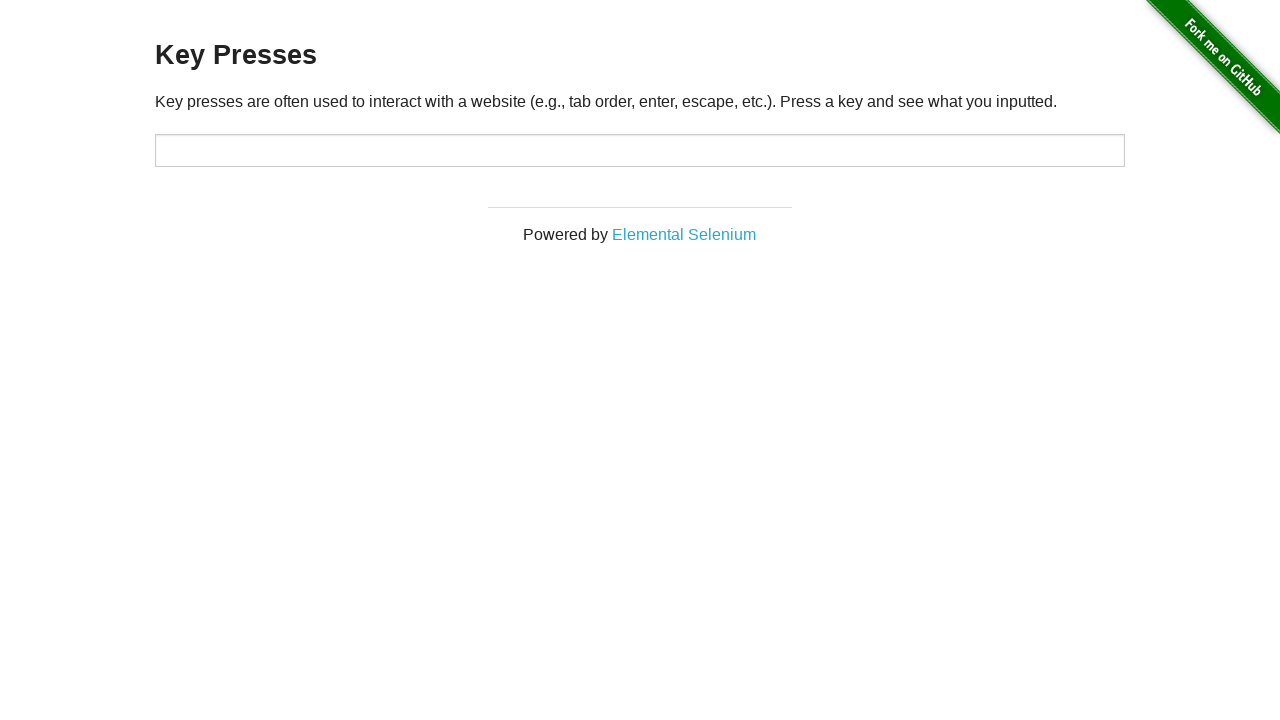

Located result text element
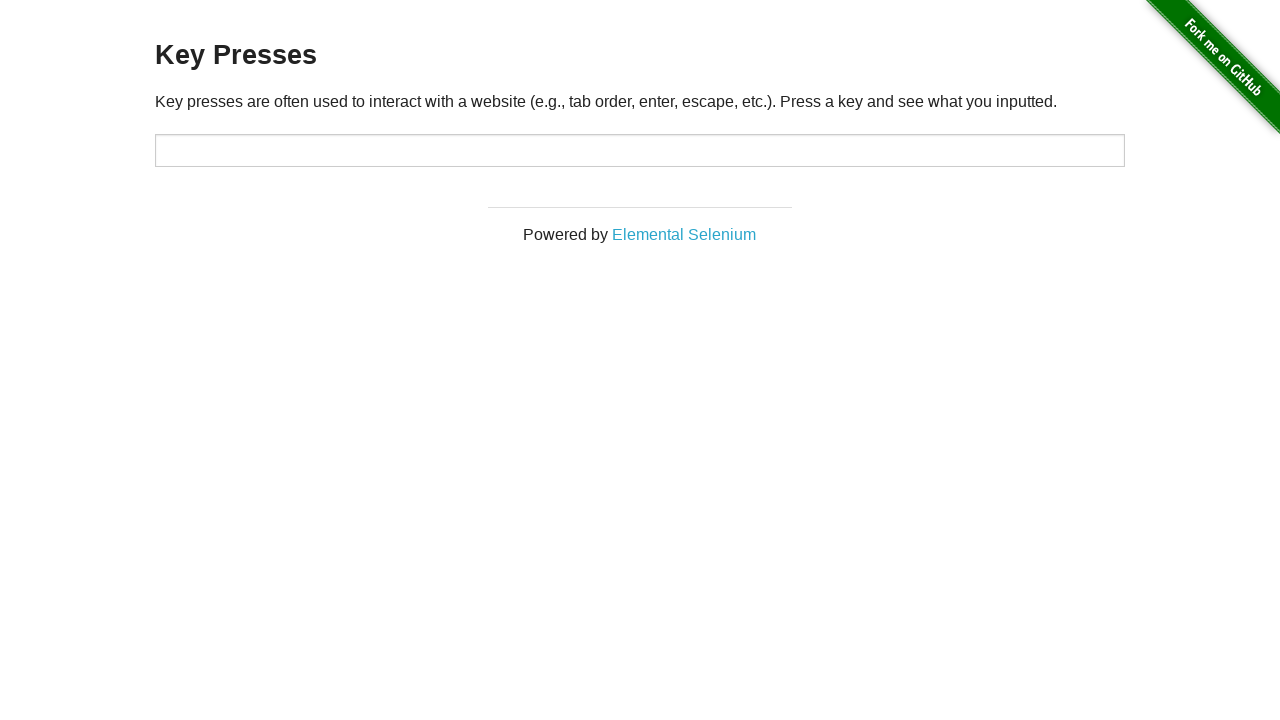

Pressed Latin character 'A'
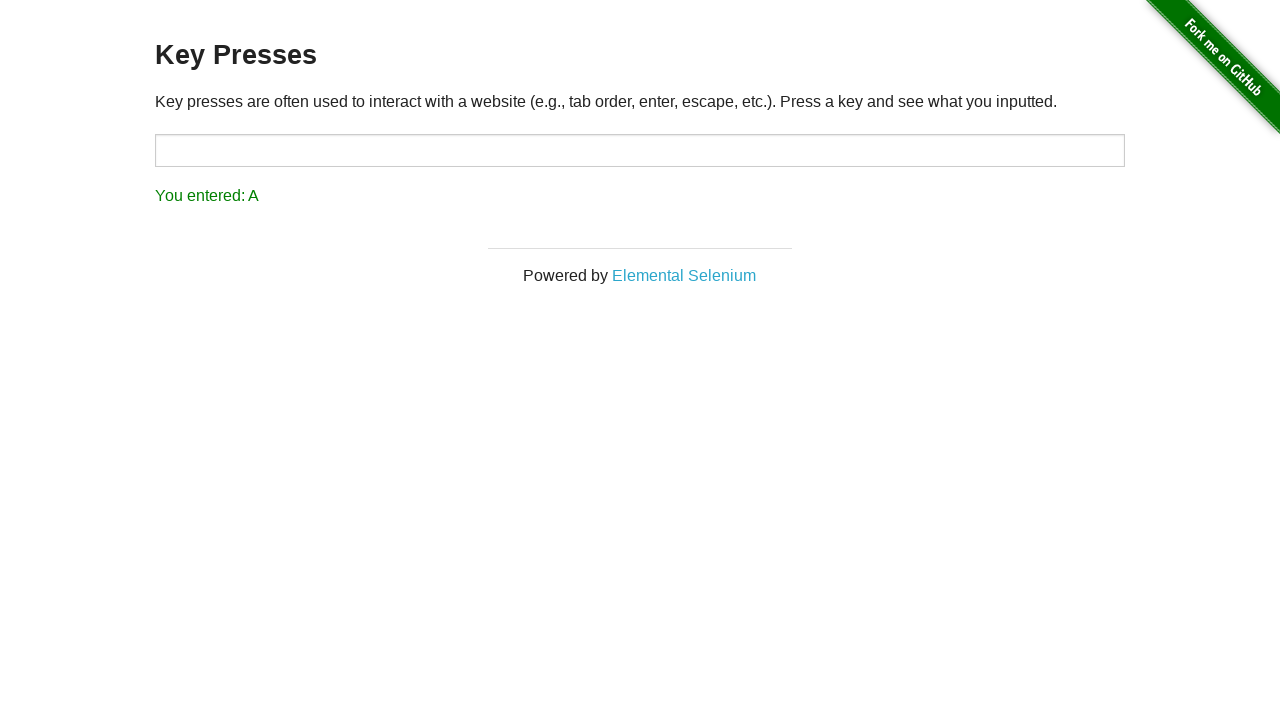

Result text became visible after pressing 'A'
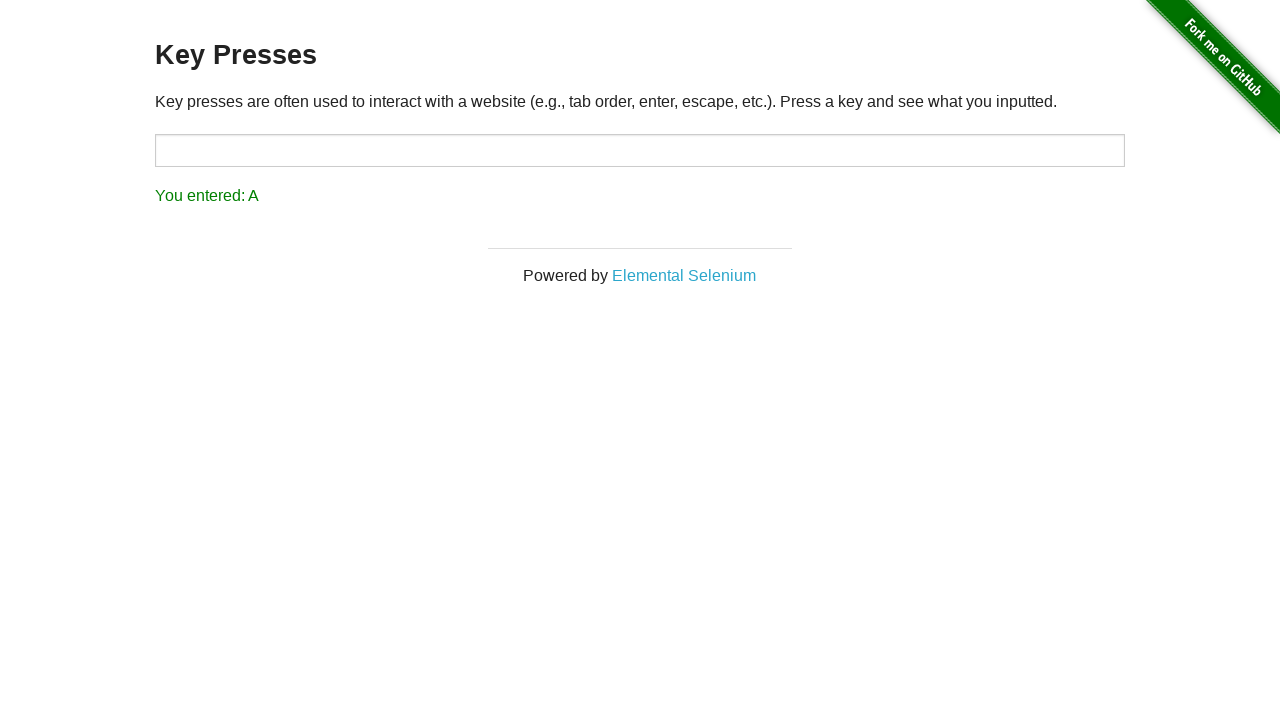

Verified that key press result shows 'You entered: A'
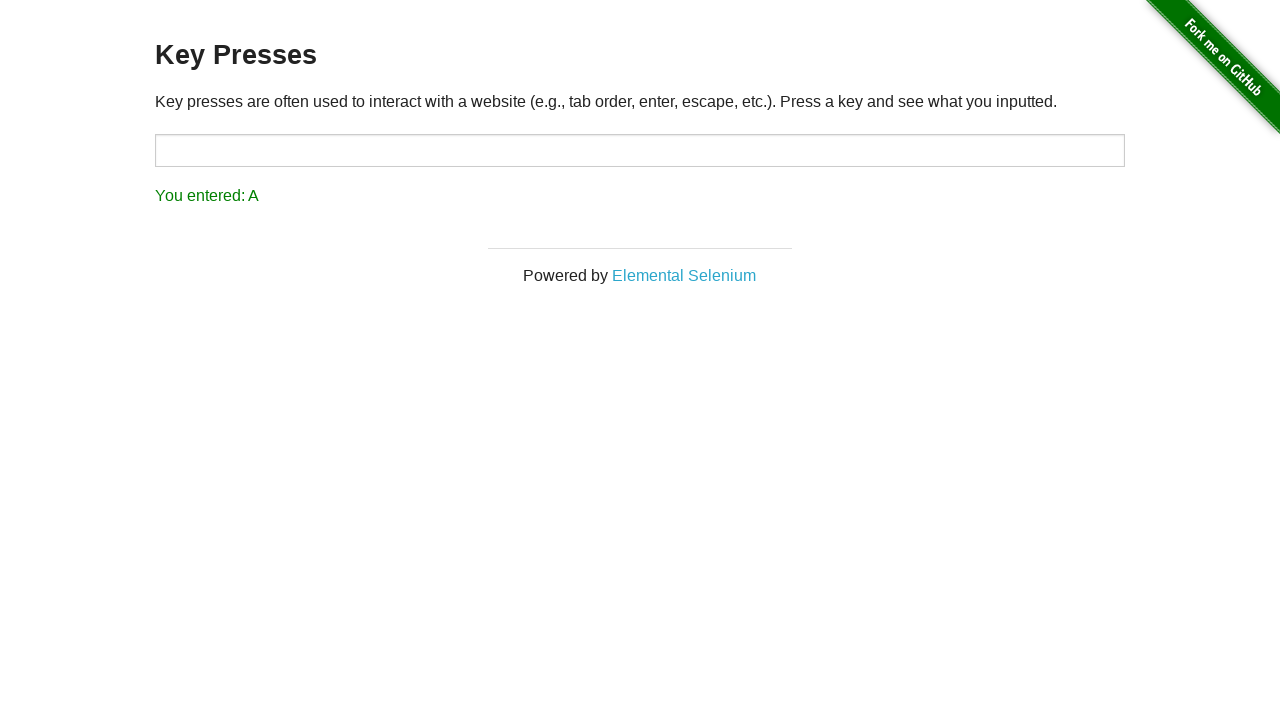

Pressed Latin character 'B'
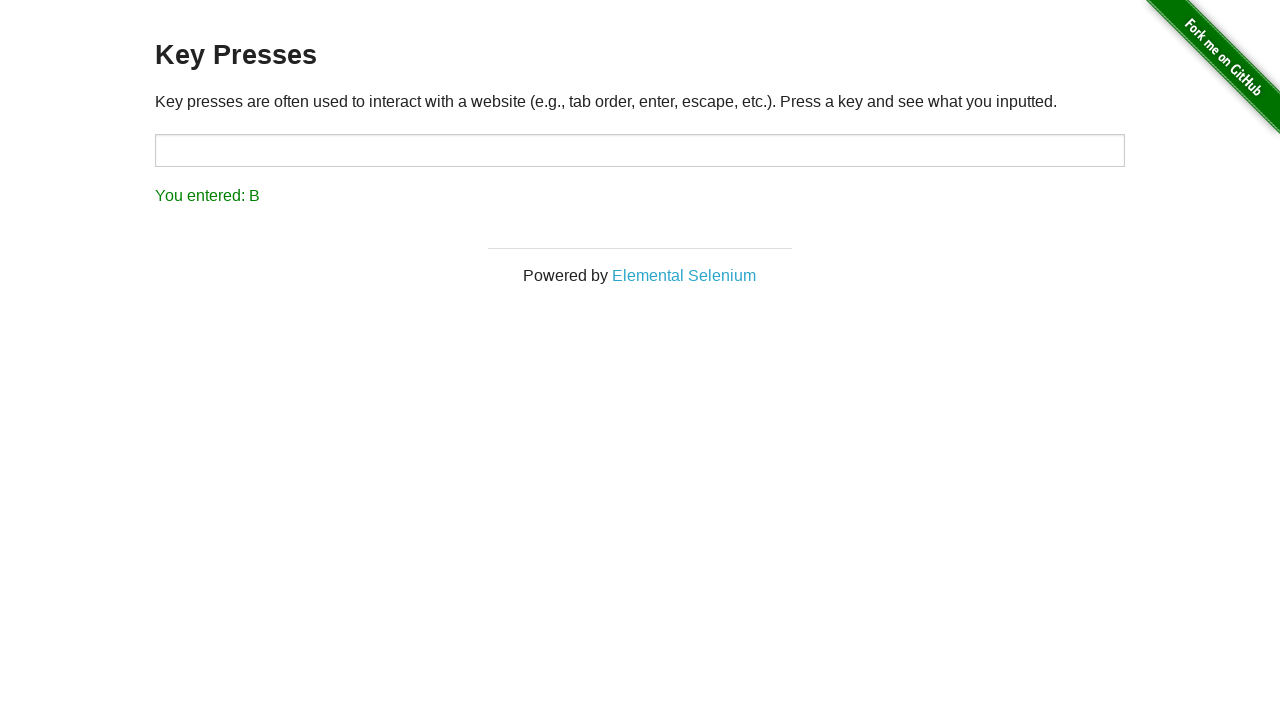

Result text became visible after pressing 'B'
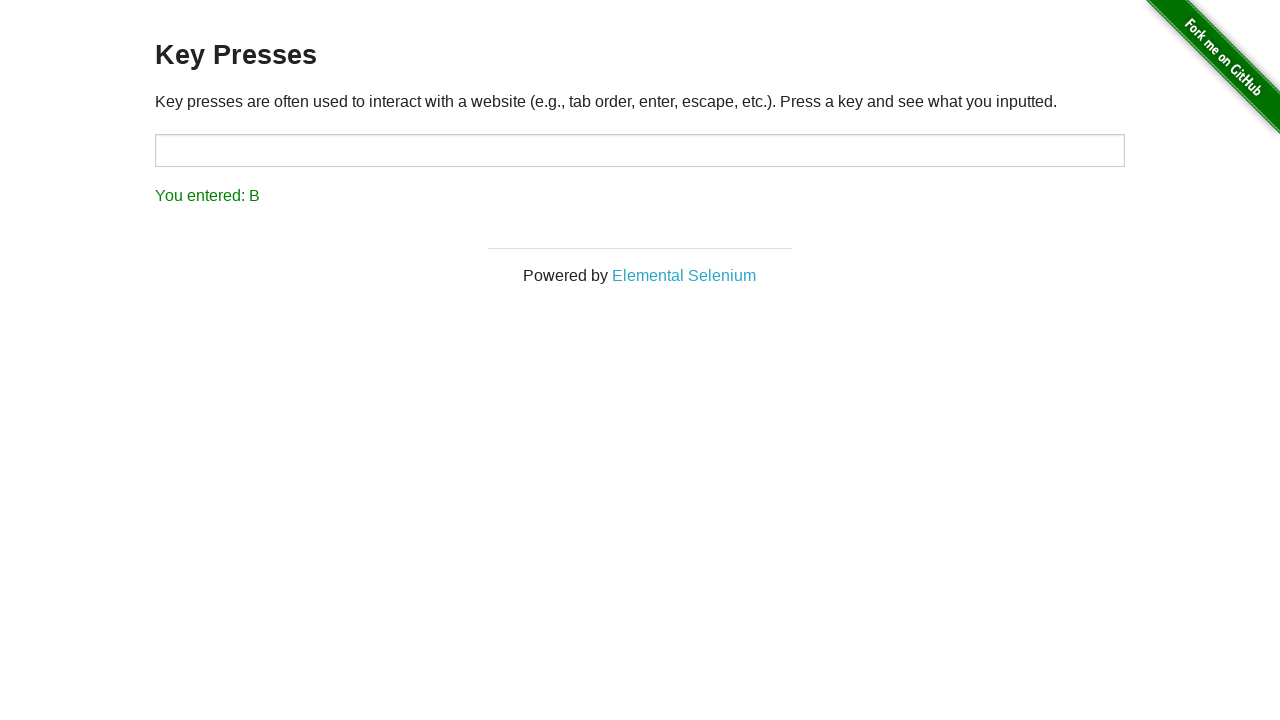

Verified that key press result shows 'You entered: B'
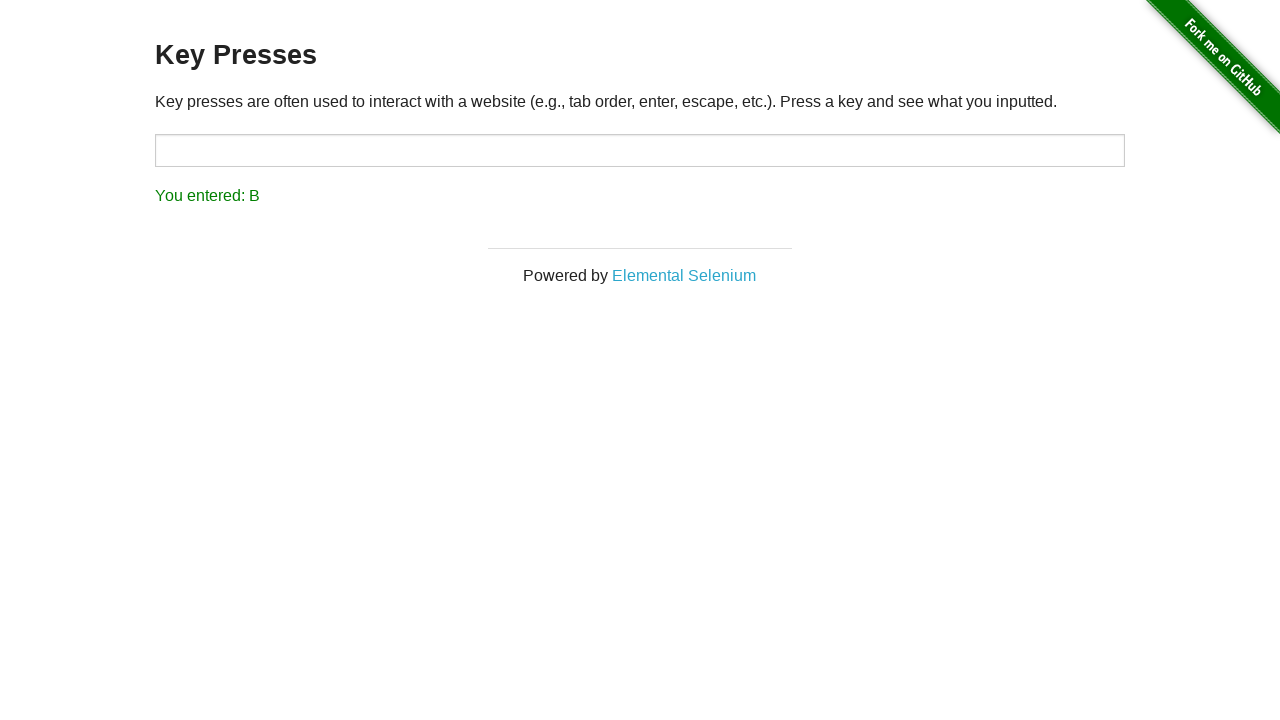

Pressed Latin character 'C'
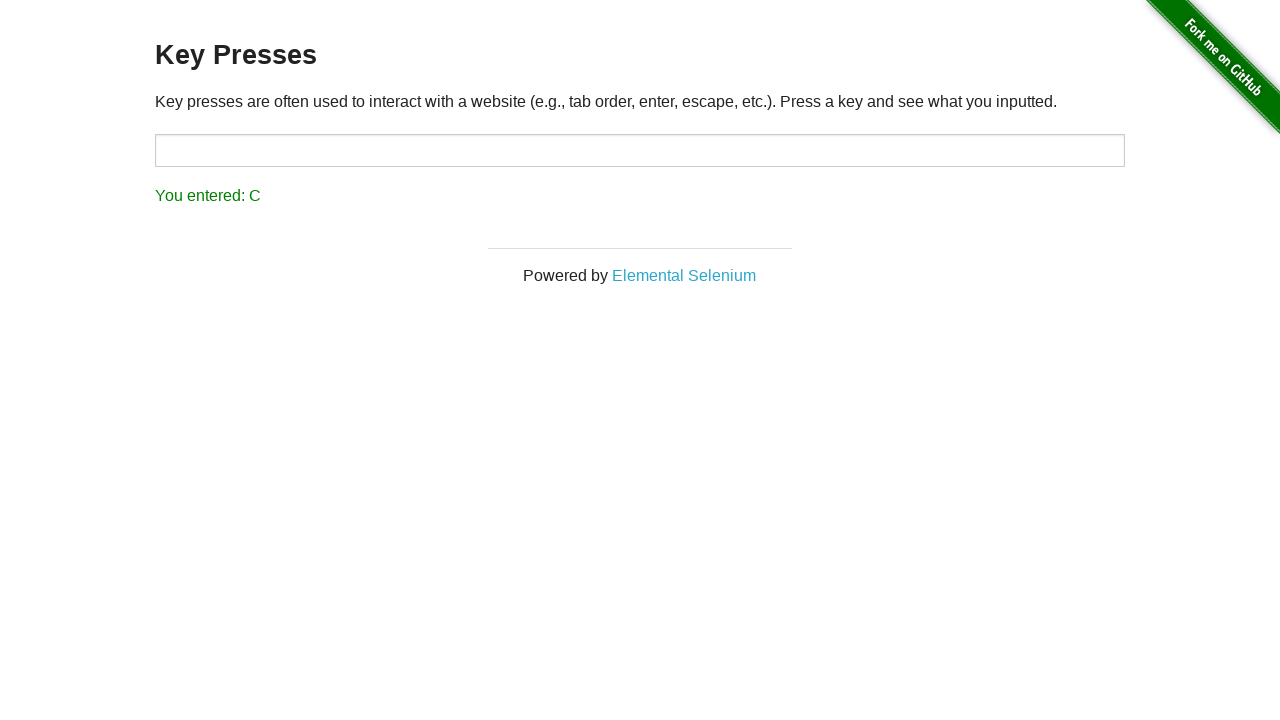

Result text became visible after pressing 'C'
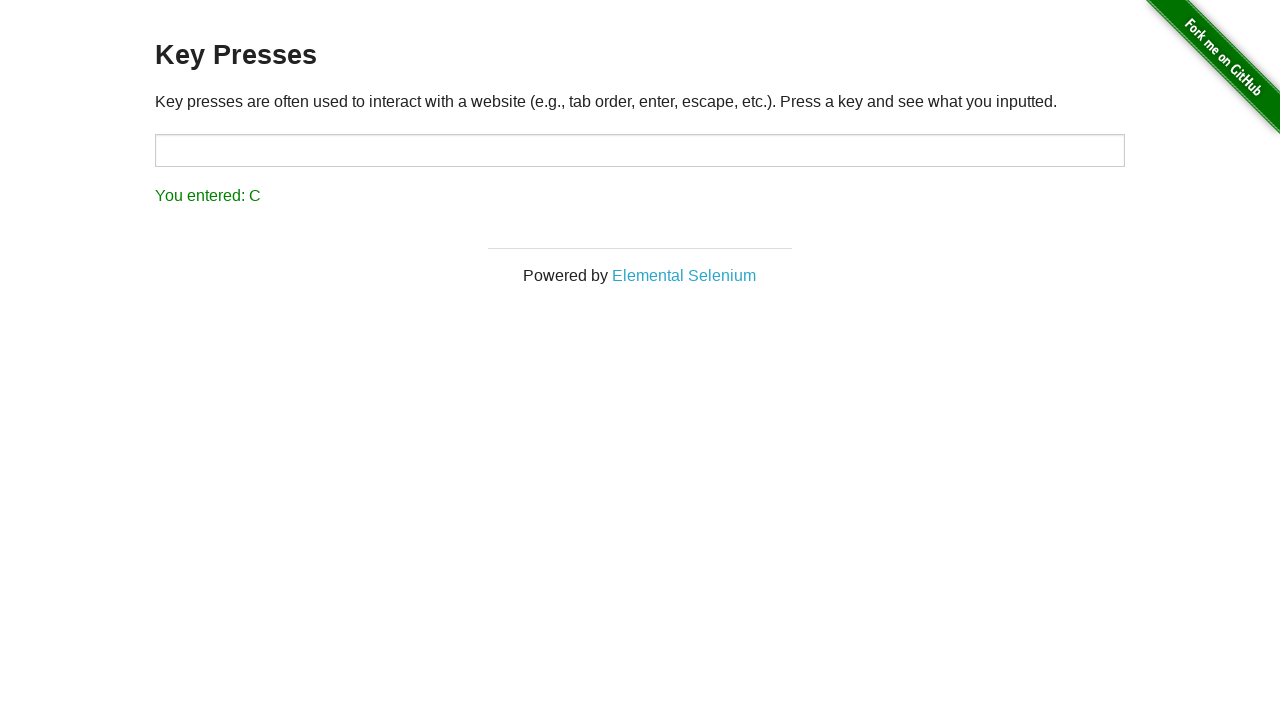

Verified that key press result shows 'You entered: C'
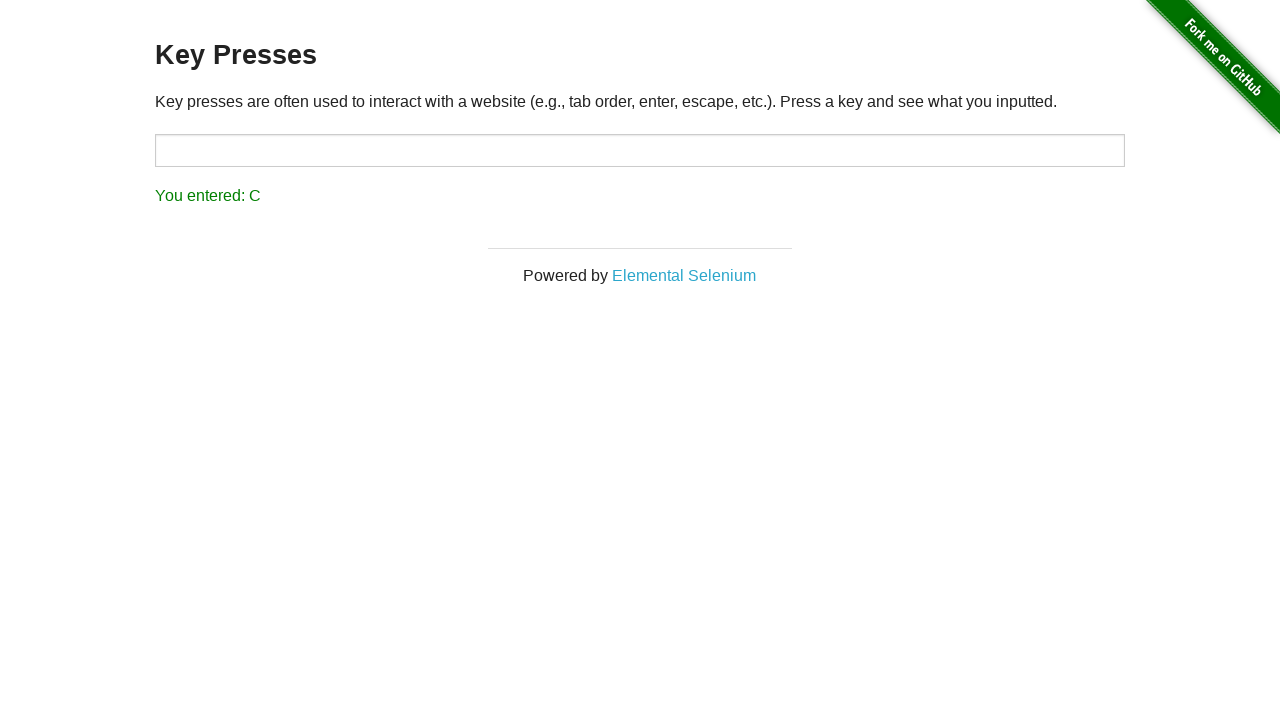

Pressed Latin character 'D'
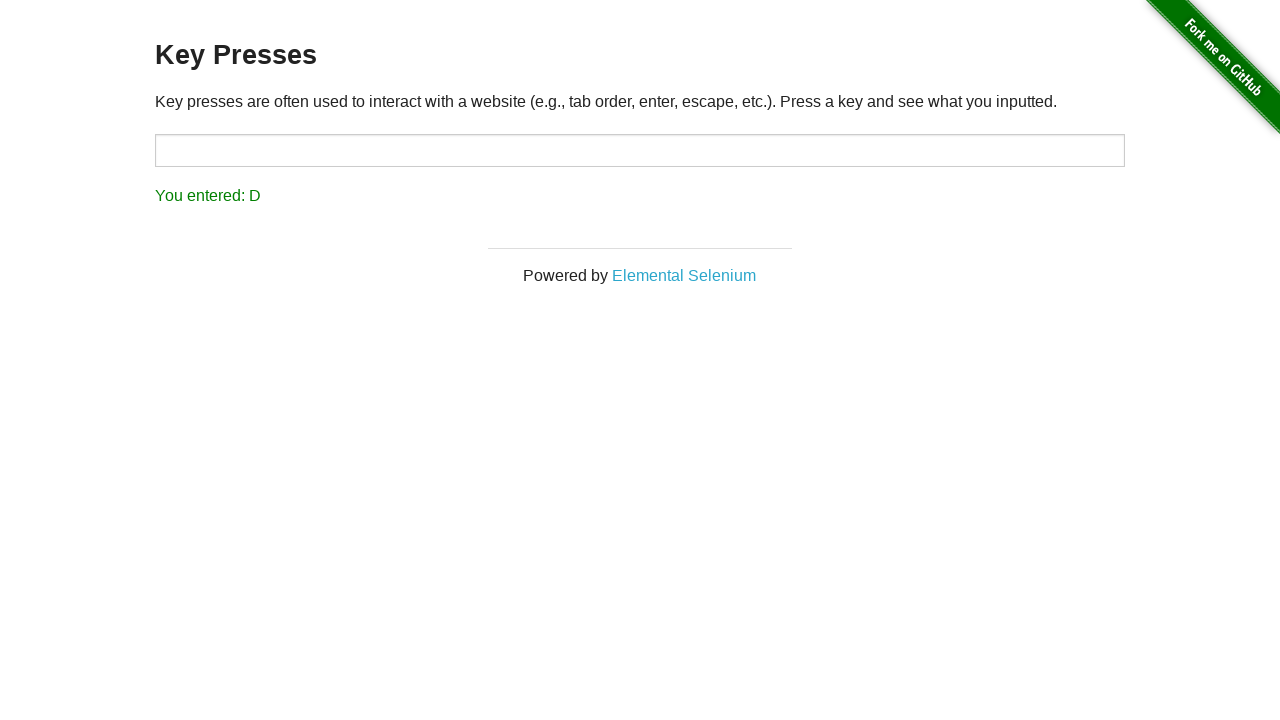

Result text became visible after pressing 'D'
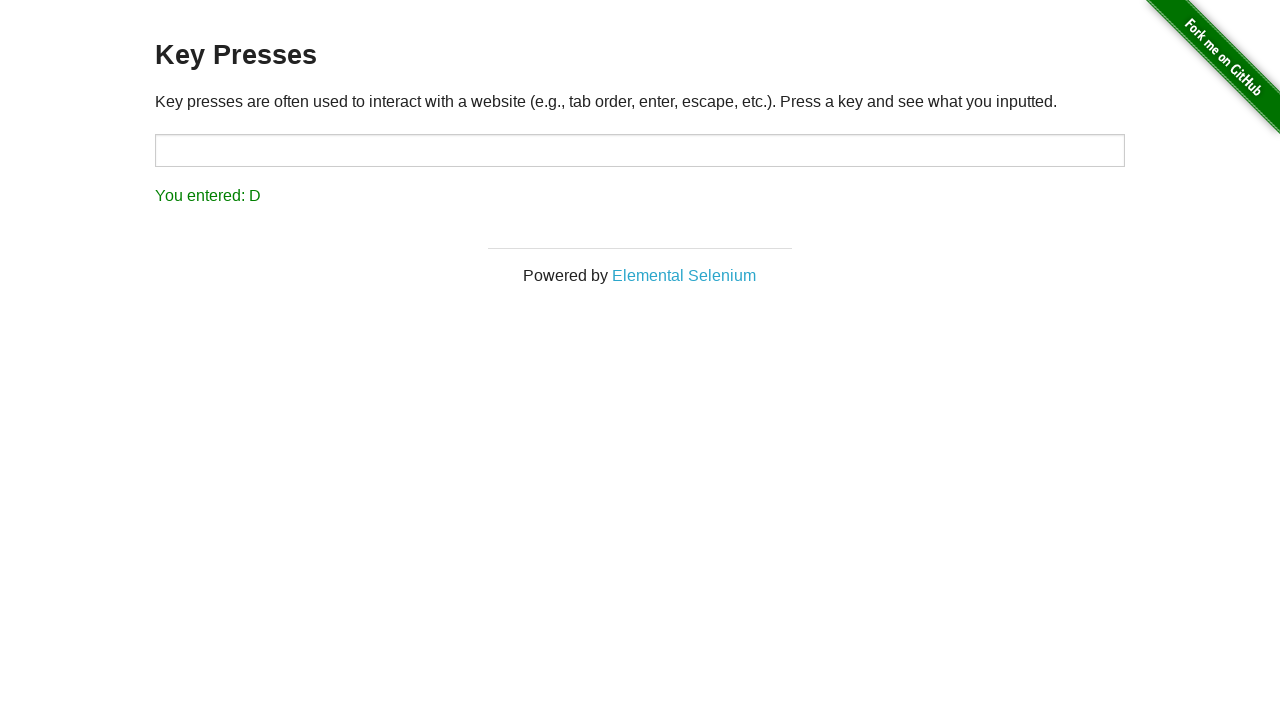

Verified that key press result shows 'You entered: D'
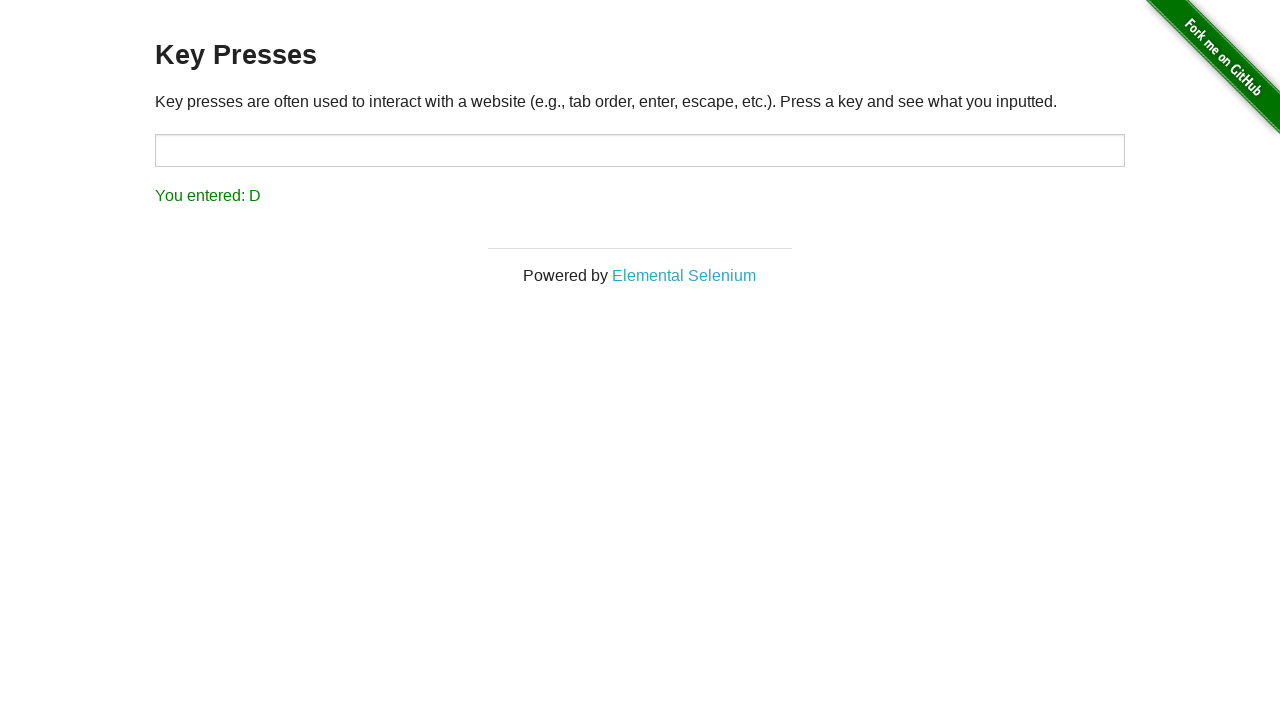

Pressed Latin character 'E'
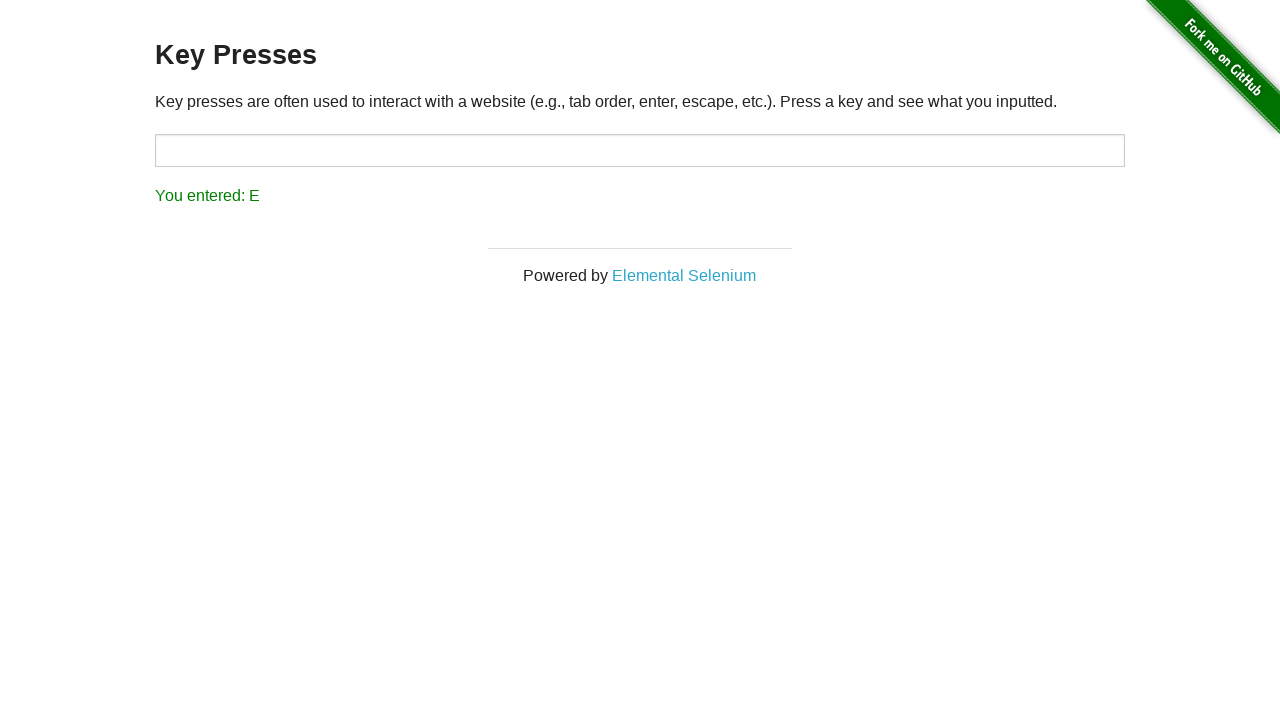

Result text became visible after pressing 'E'
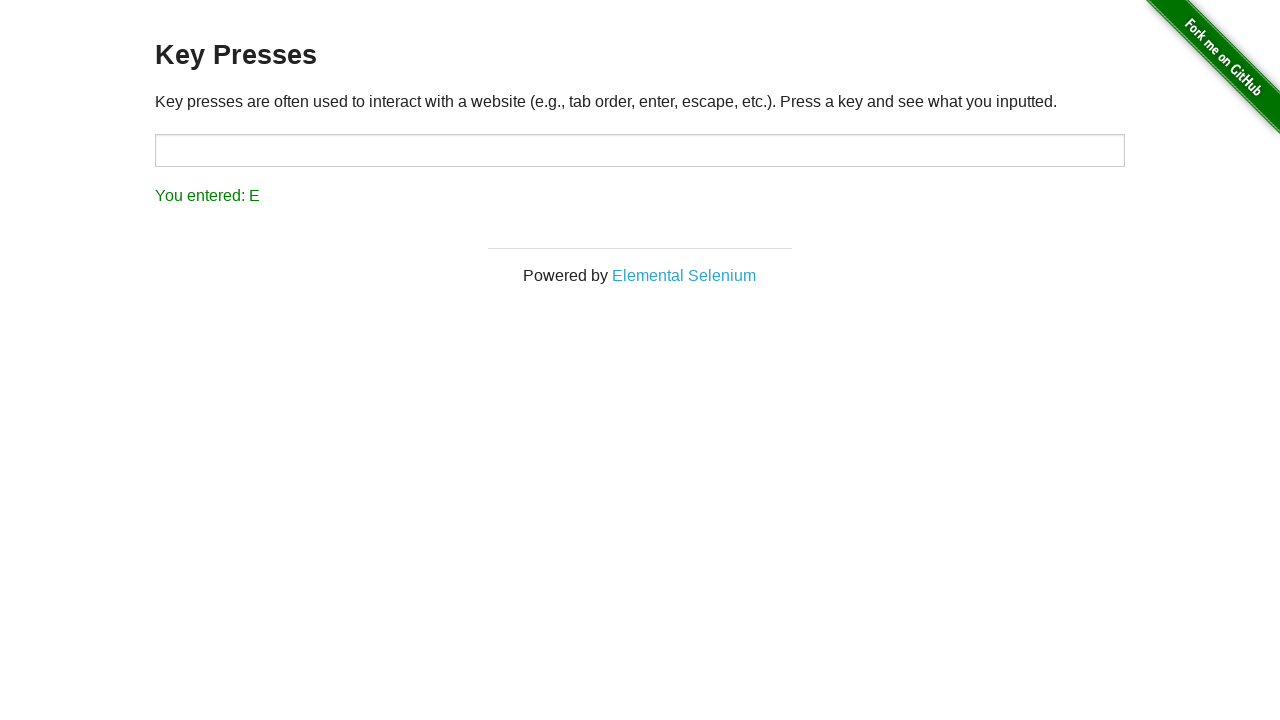

Verified that key press result shows 'You entered: E'
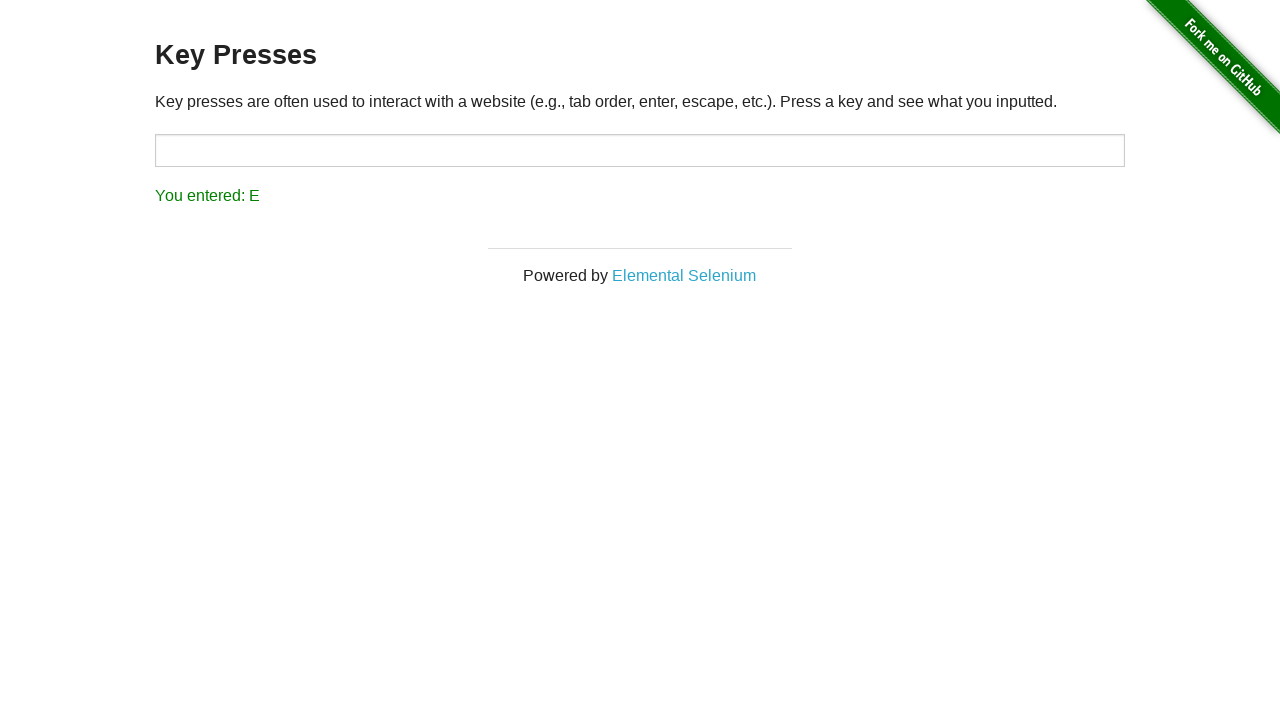

Pressed Latin character 'F'
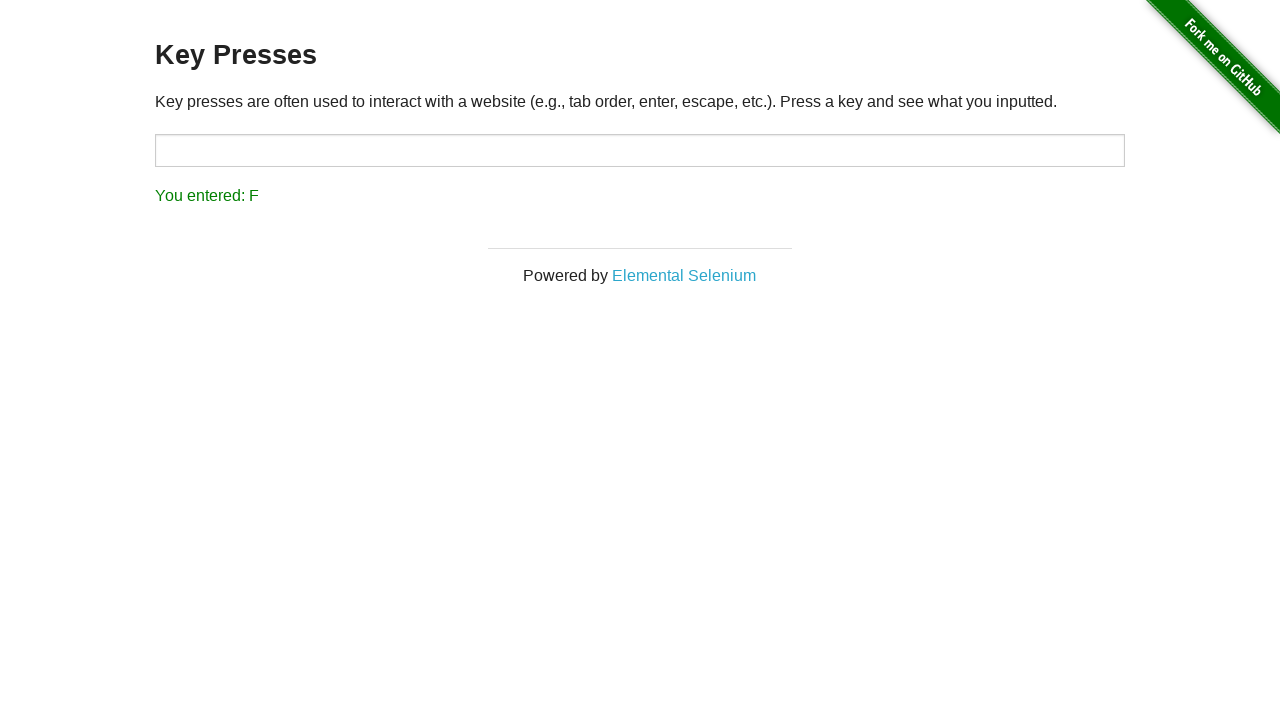

Result text became visible after pressing 'F'
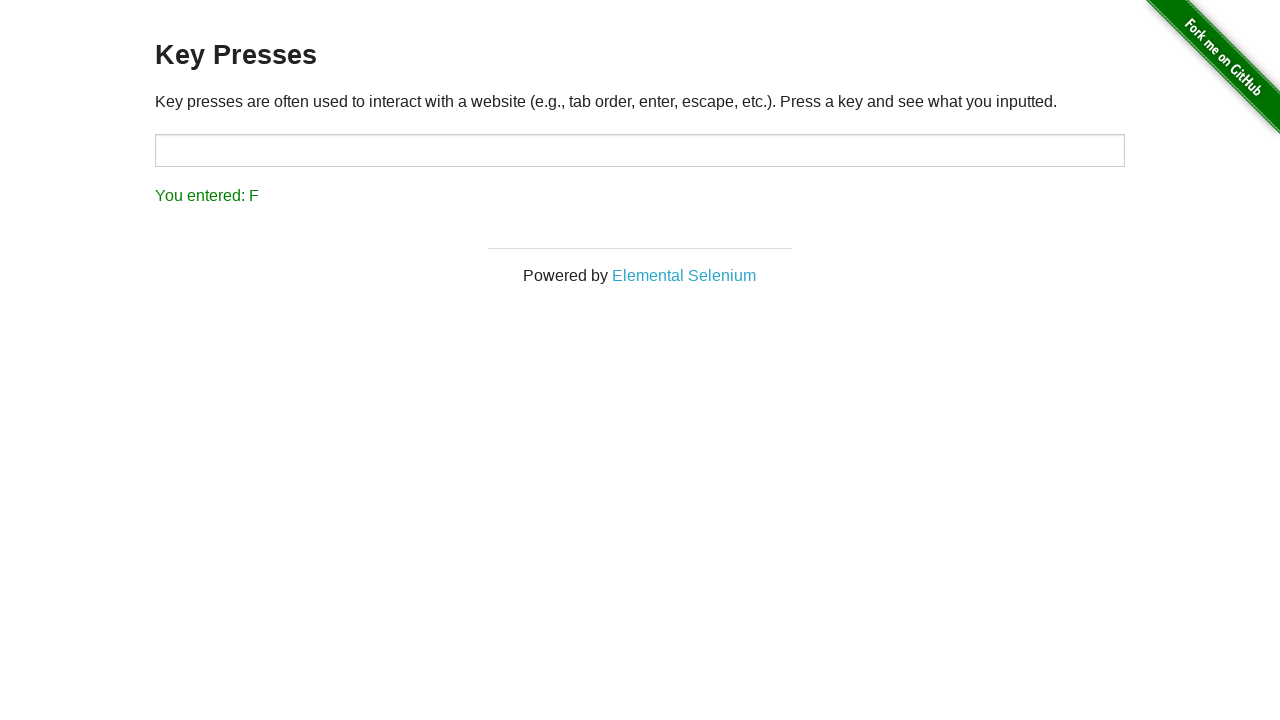

Verified that key press result shows 'You entered: F'
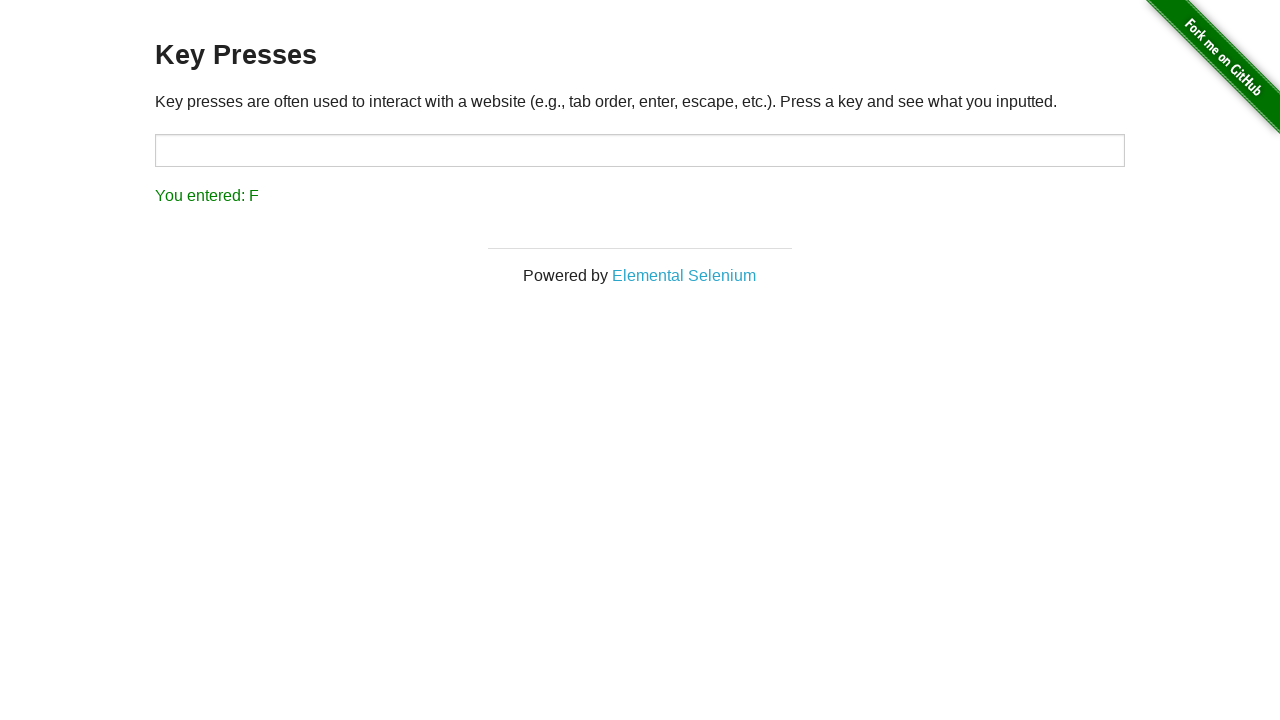

Pressed Latin character 'G'
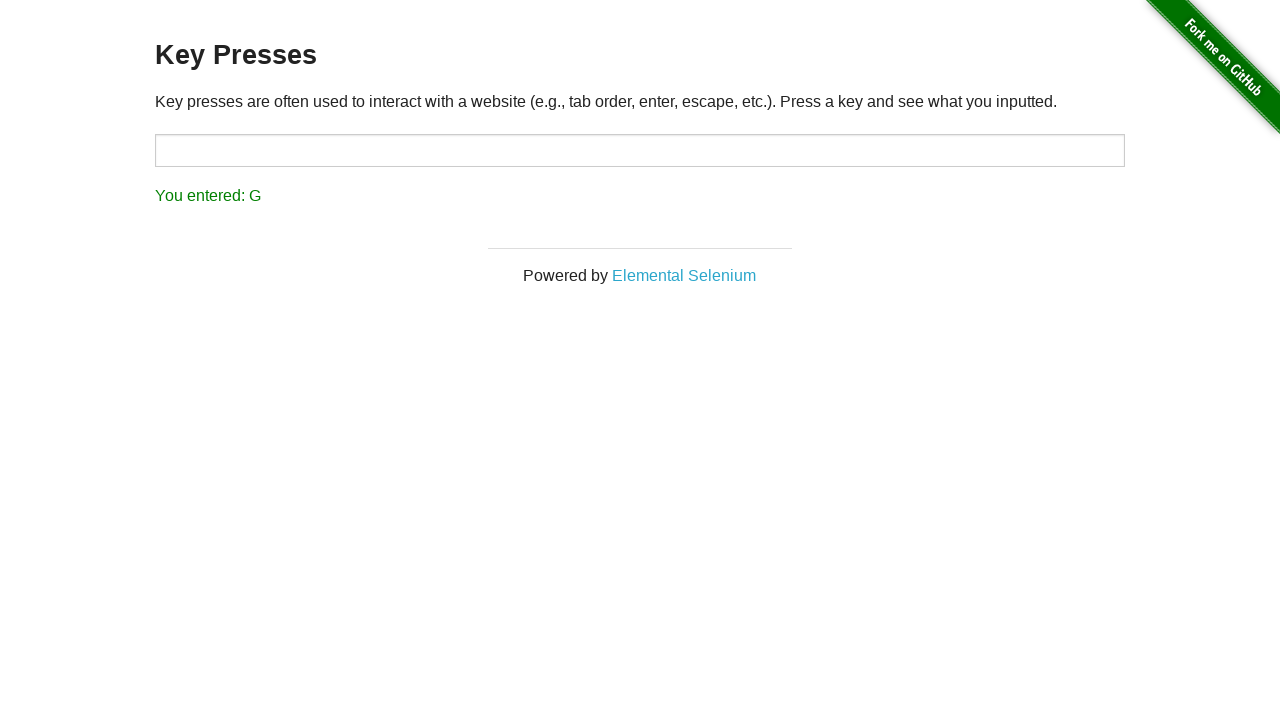

Result text became visible after pressing 'G'
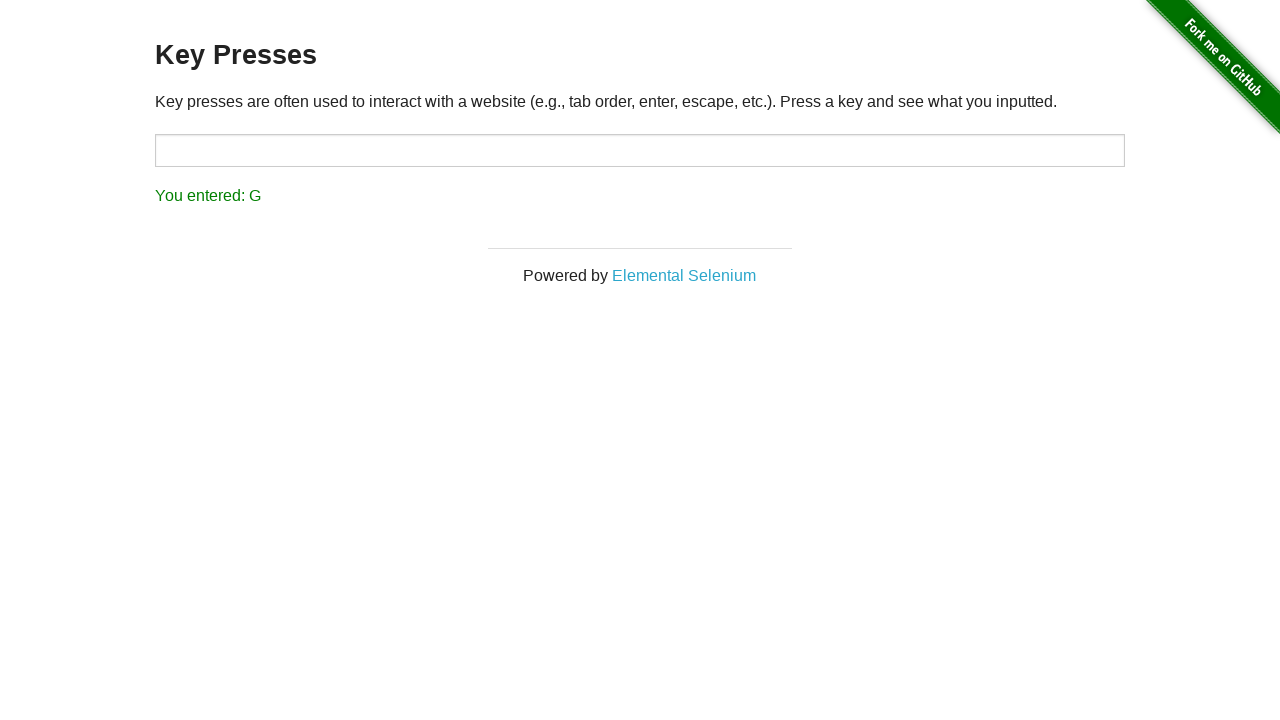

Verified that key press result shows 'You entered: G'
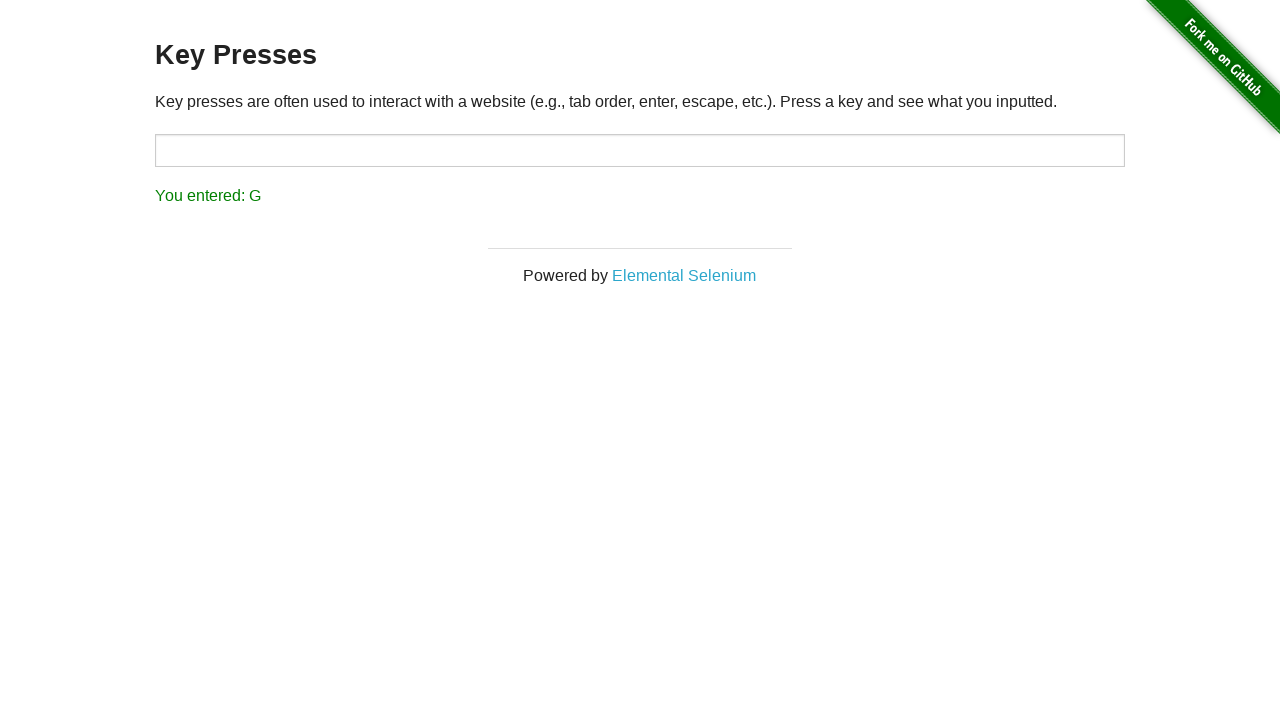

Pressed Latin character 'H'
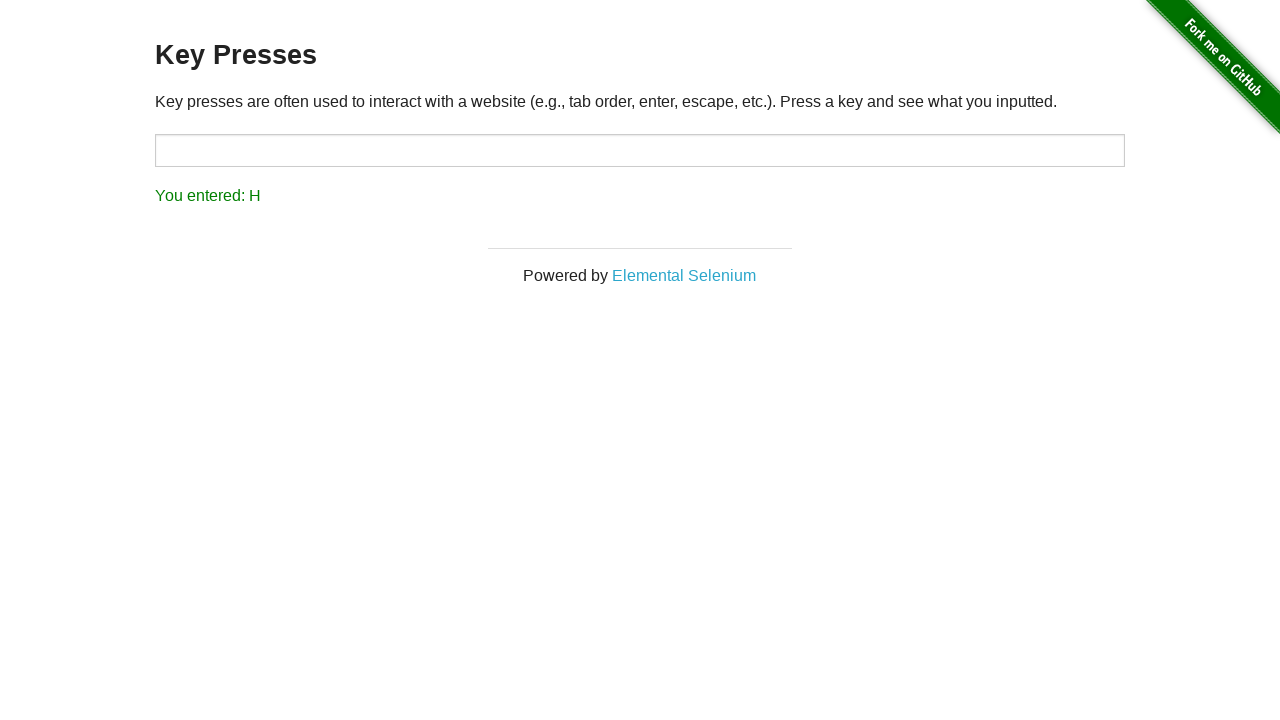

Result text became visible after pressing 'H'
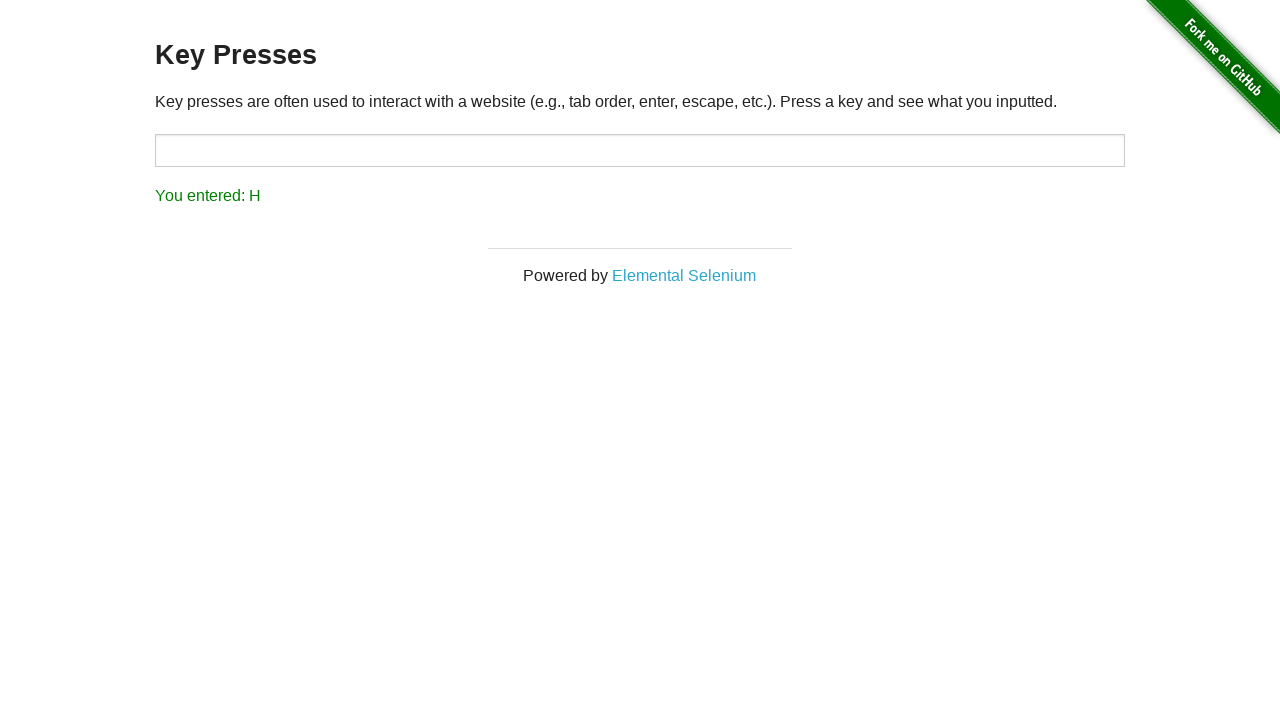

Verified that key press result shows 'You entered: H'
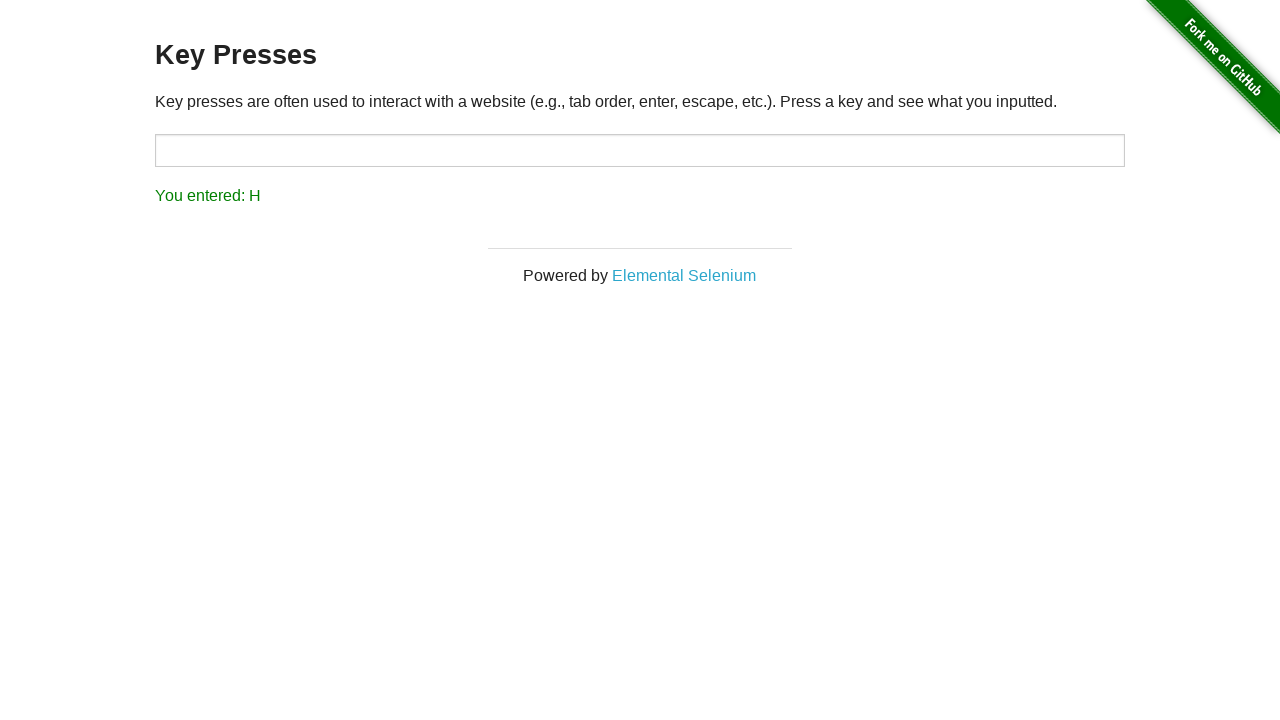

Pressed Latin character 'I'
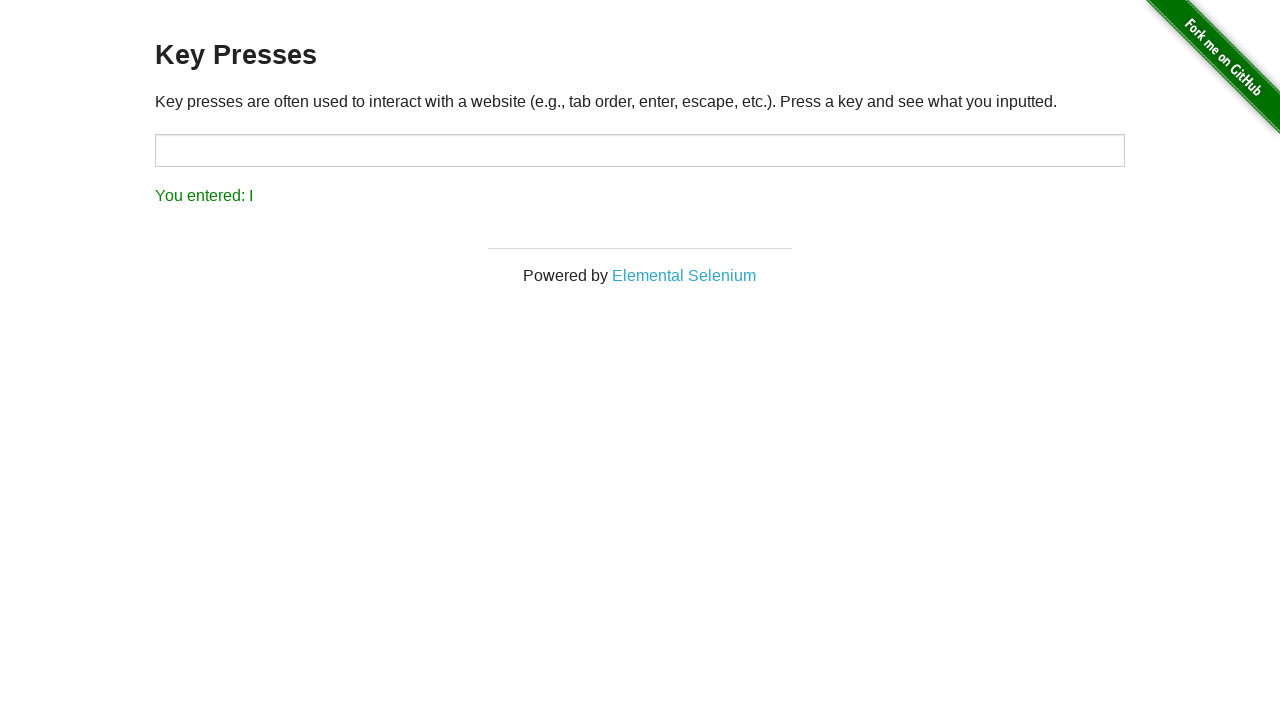

Result text became visible after pressing 'I'
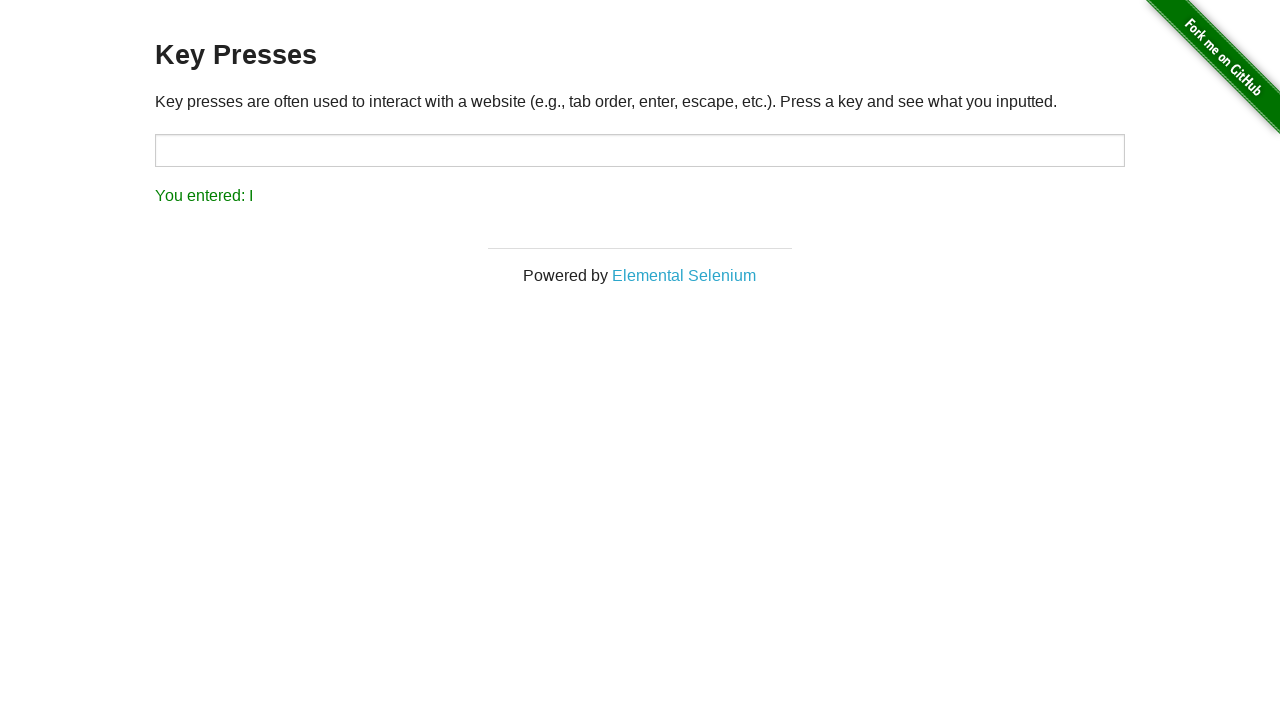

Verified that key press result shows 'You entered: I'
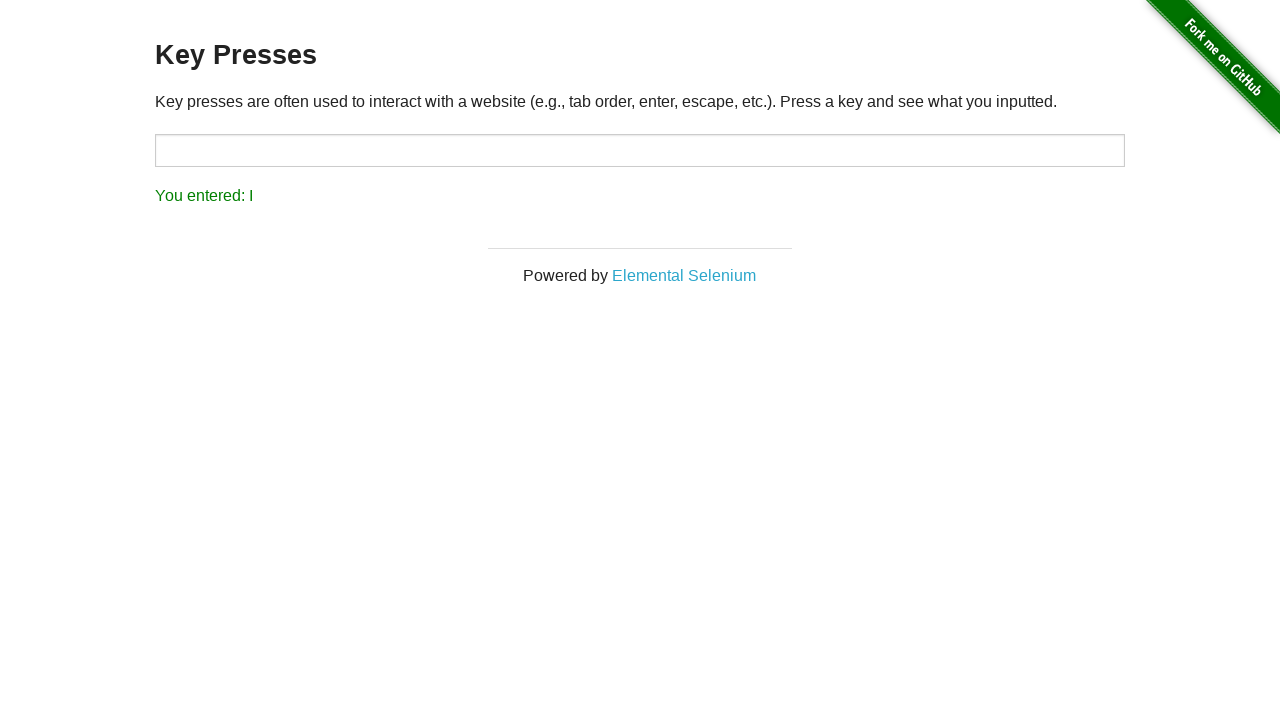

Pressed Latin character 'J'
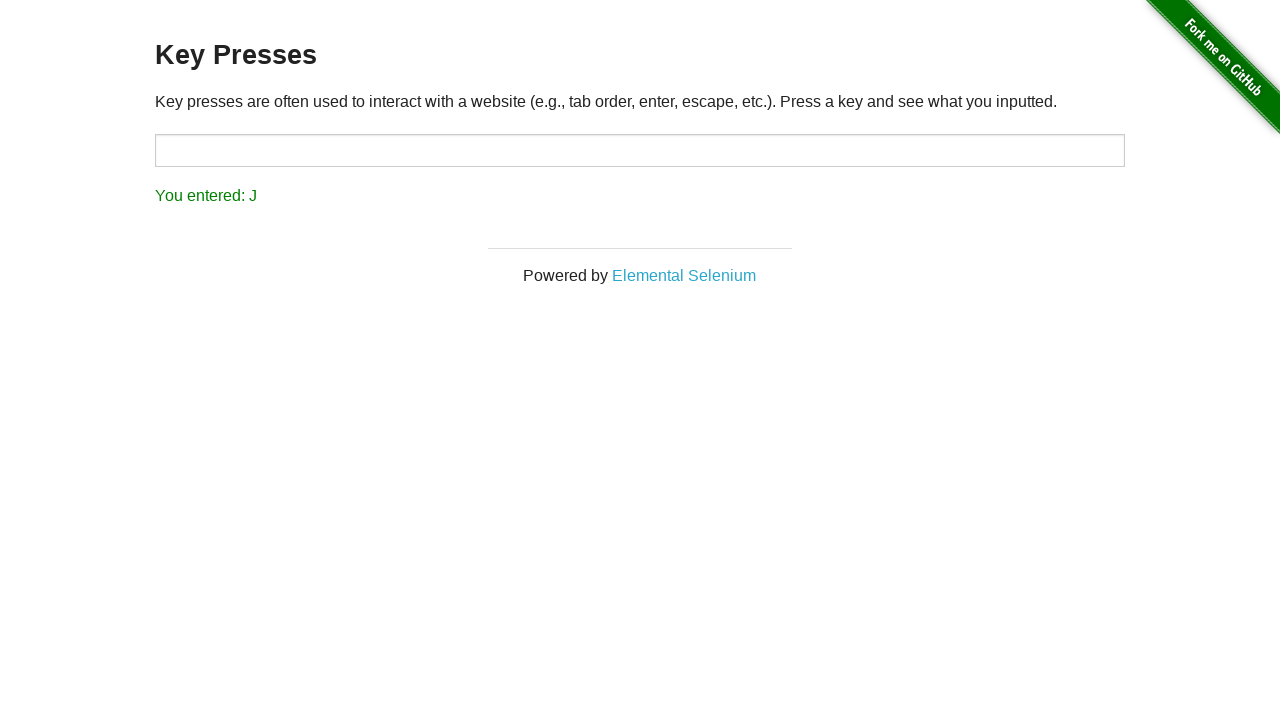

Result text became visible after pressing 'J'
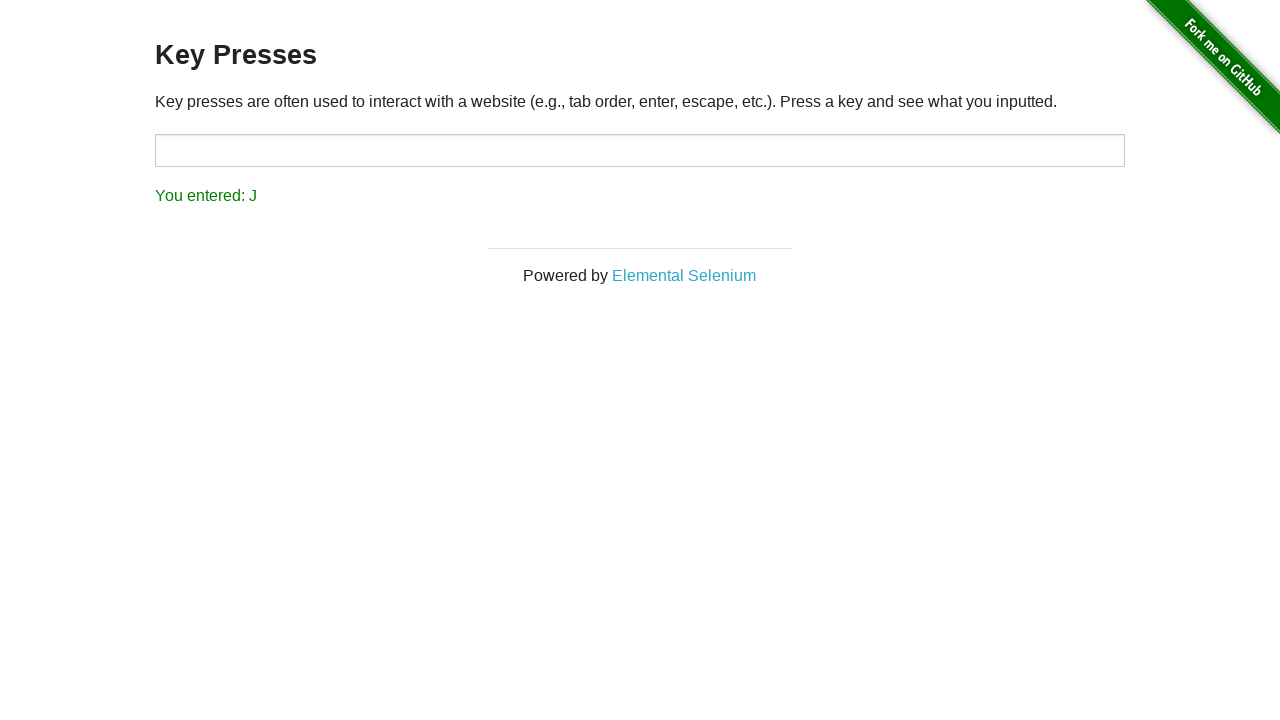

Verified that key press result shows 'You entered: J'
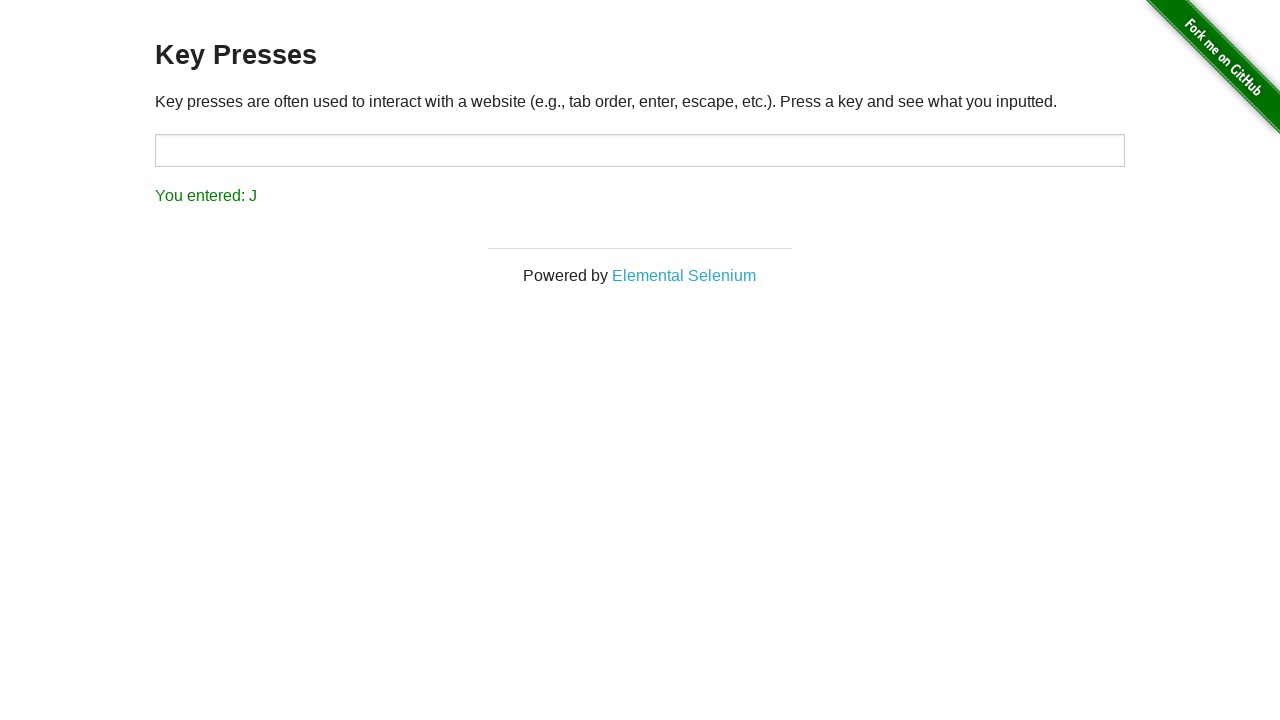

Pressed Enter key
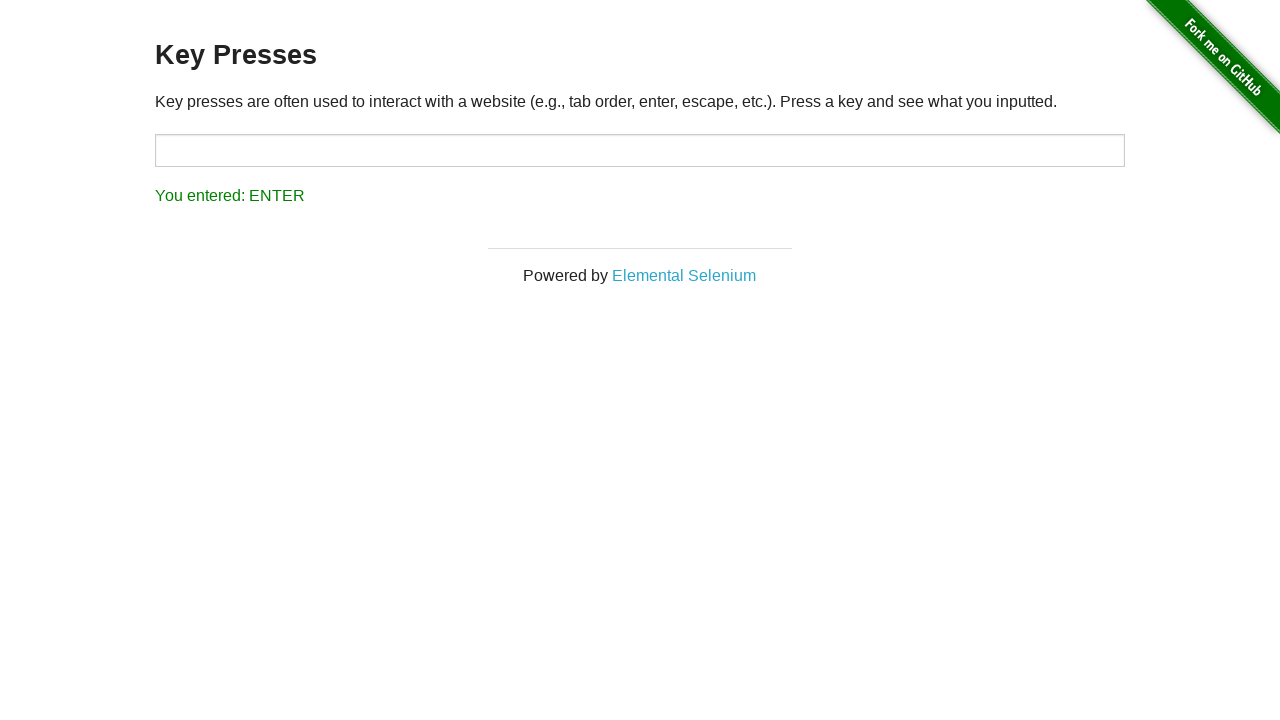

Verified that key press result shows 'You entered: ENTER'
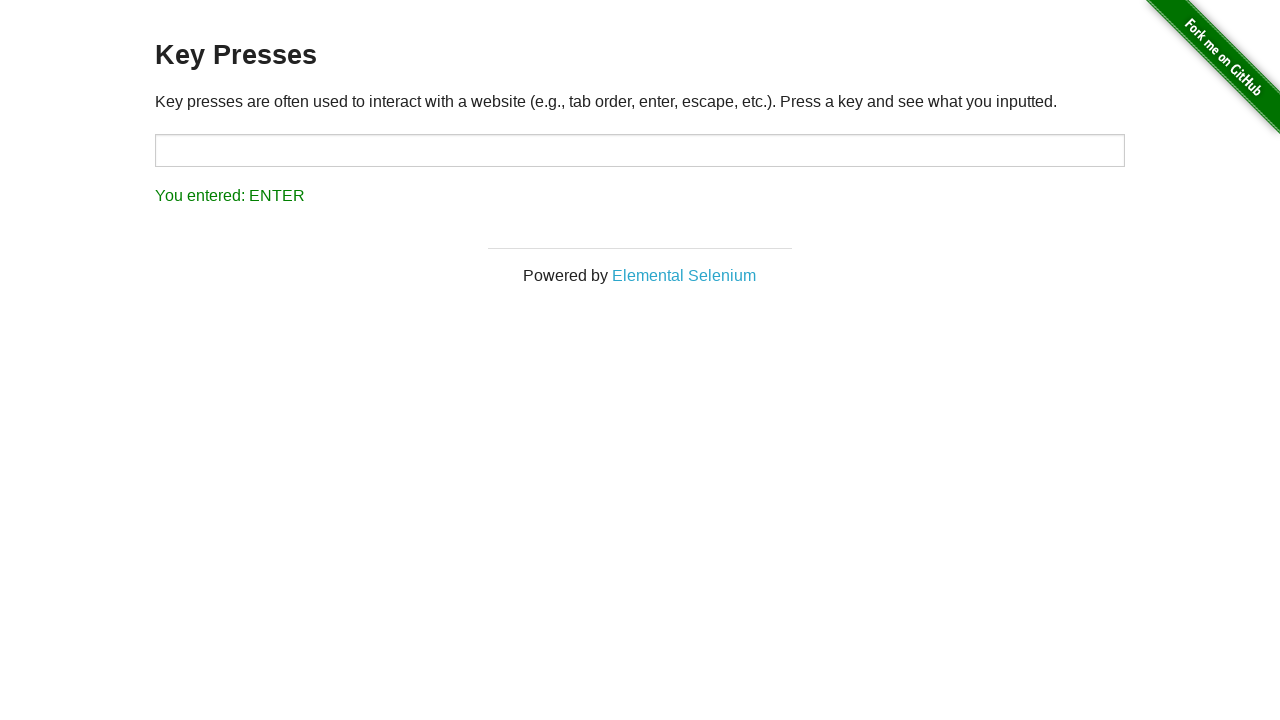

Pressed Control key
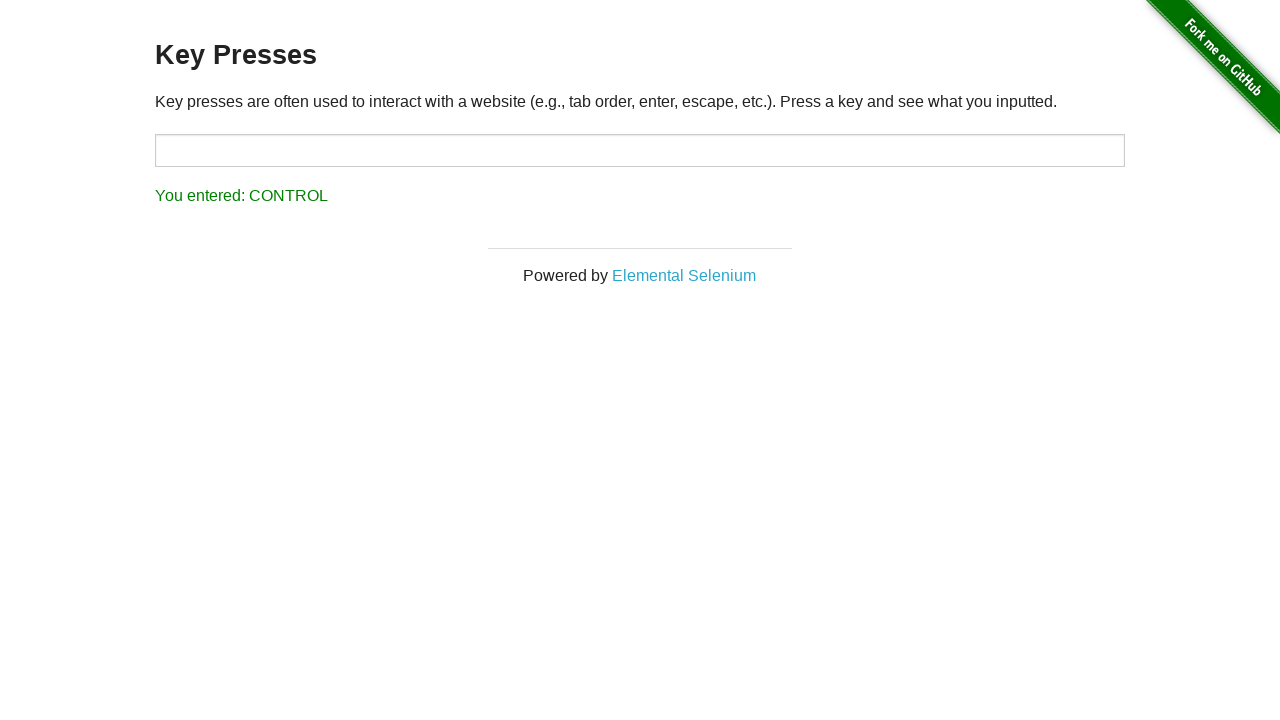

Verified that key press result shows 'You entered: CONTROL'
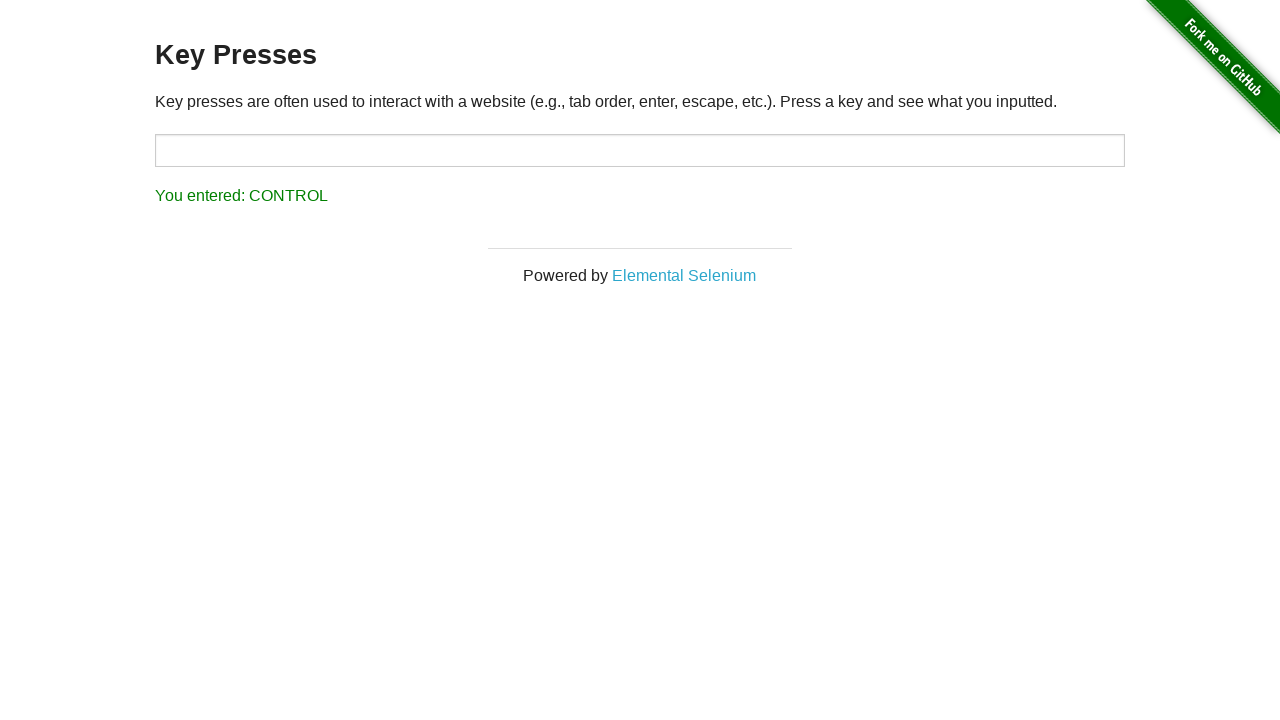

Pressed Alt key
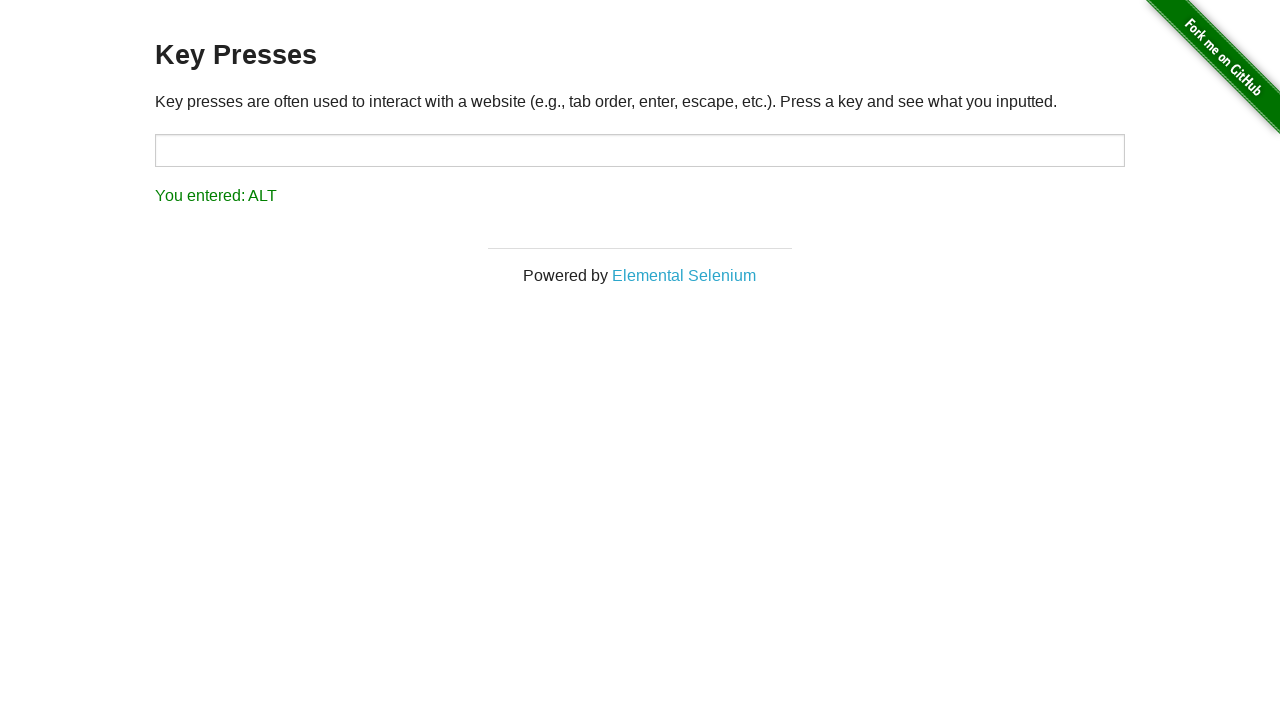

Verified that key press result shows 'You entered: ALT'
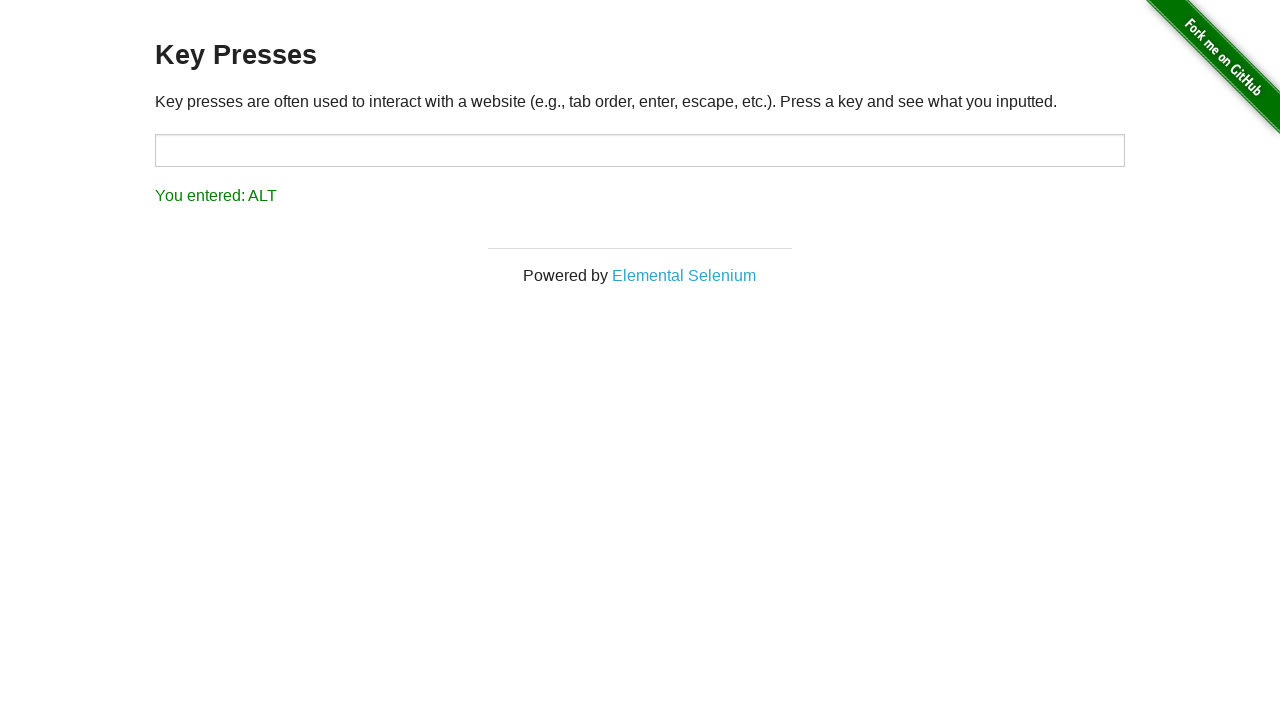

Pressed Tab key
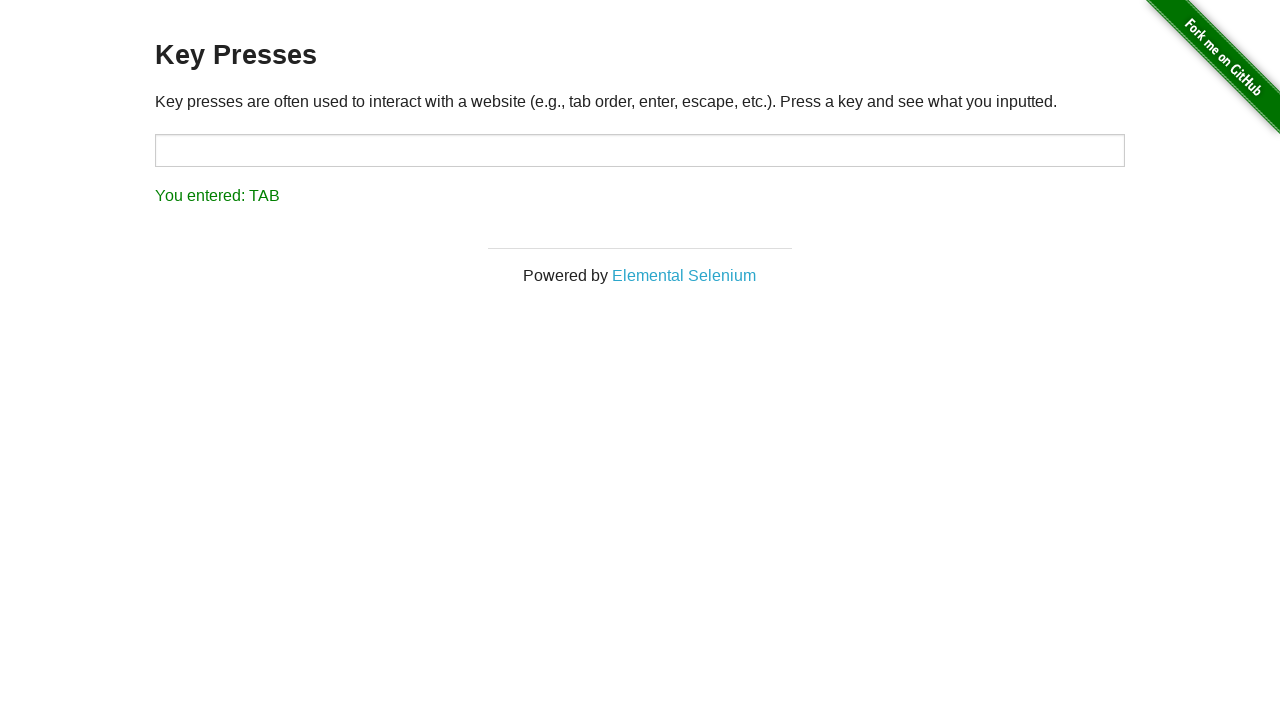

Verified that key press result shows 'You entered: TAB'
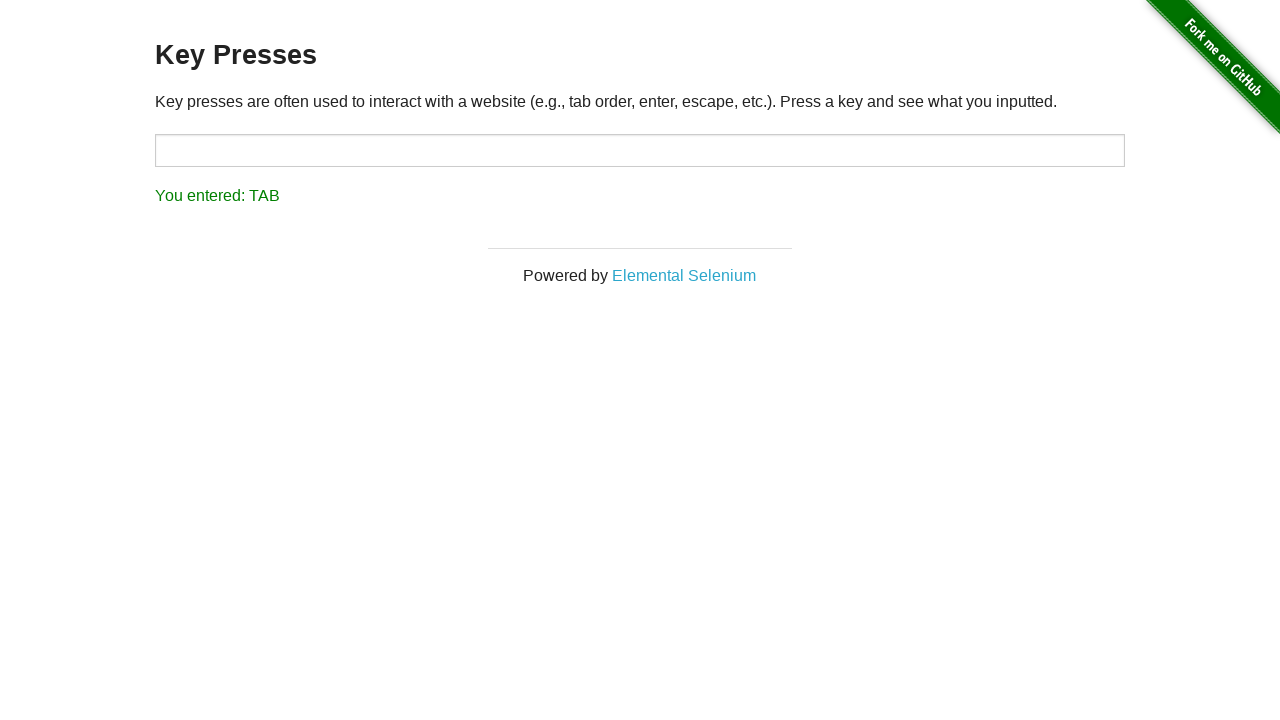

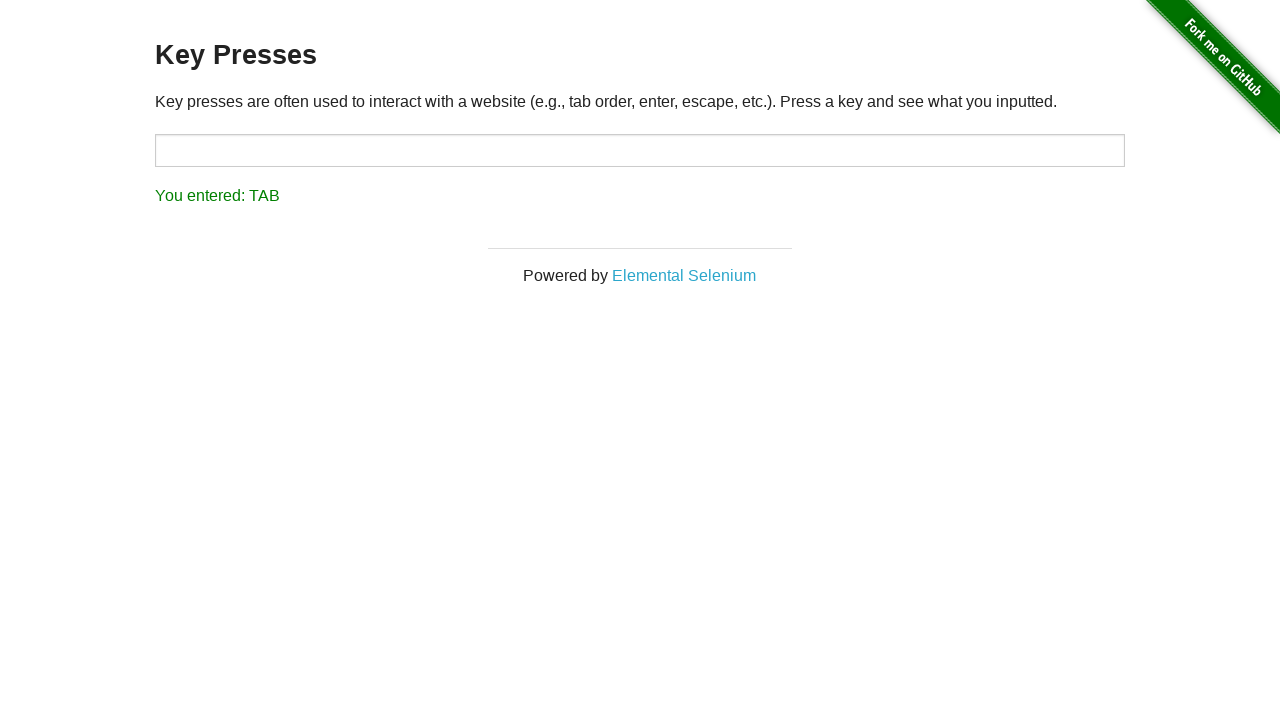